Tests table handling on W3Schools by scrolling to a specific table element and verifying table data is displayed correctly

Starting URL: https://www.w3schools.com/html/html_tables.asp

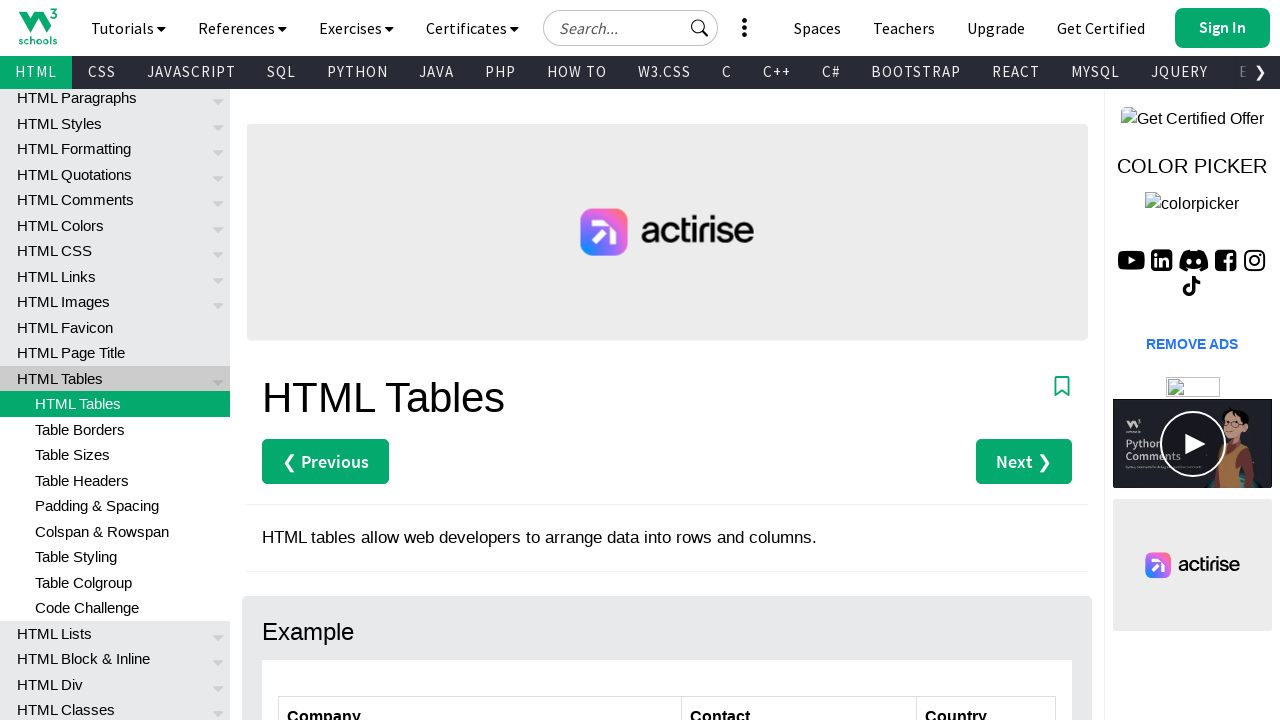

Waited 2 seconds for page to load
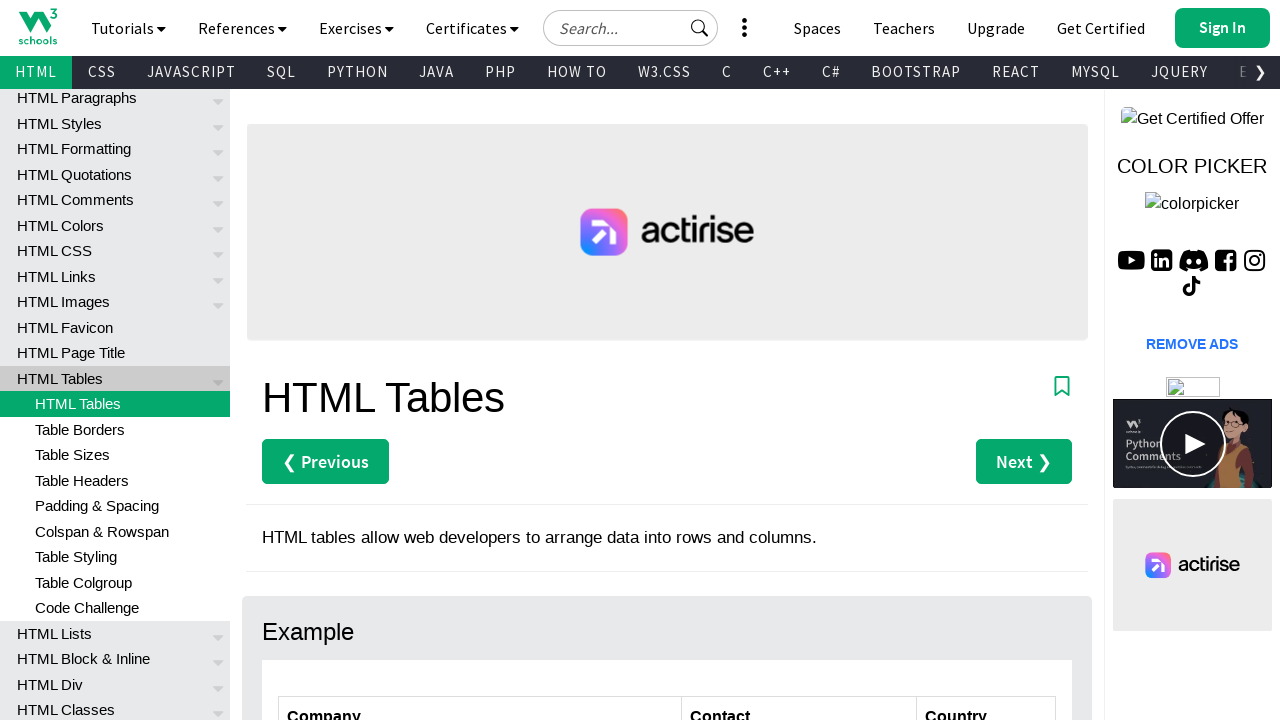

Located the 3rd 'Try it Yourself' button
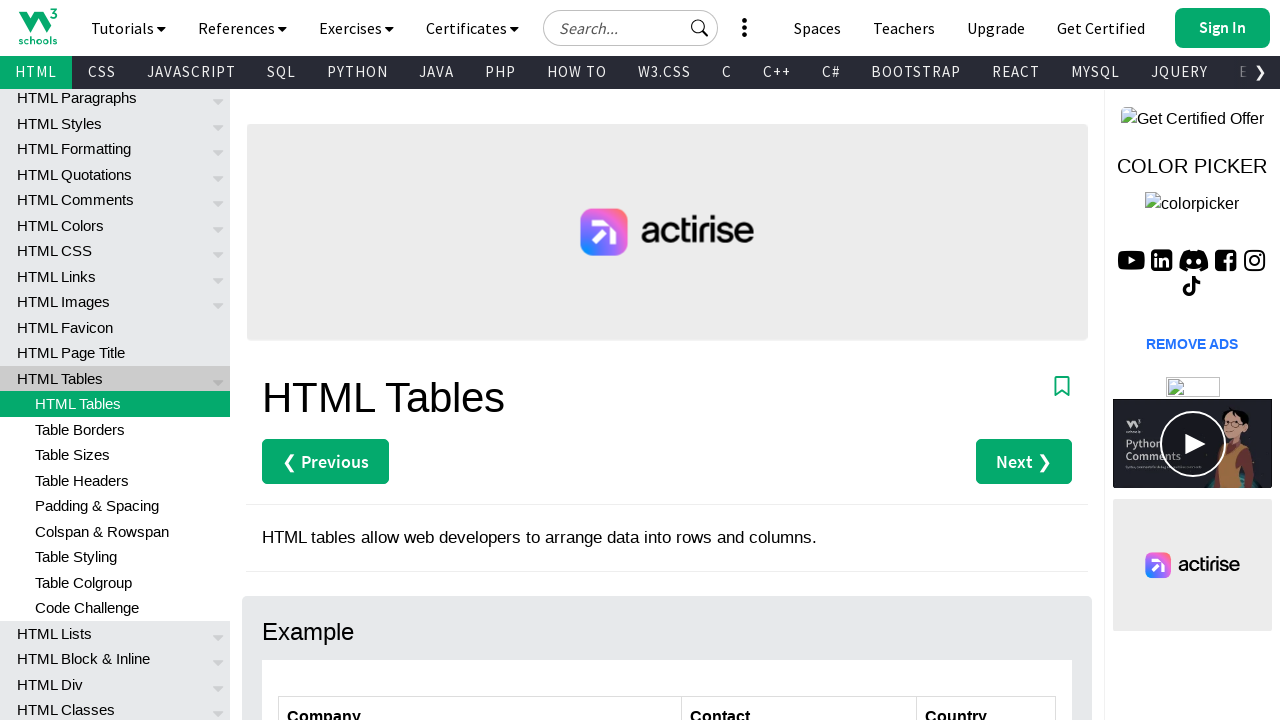

Scrolled down 9000 pixels
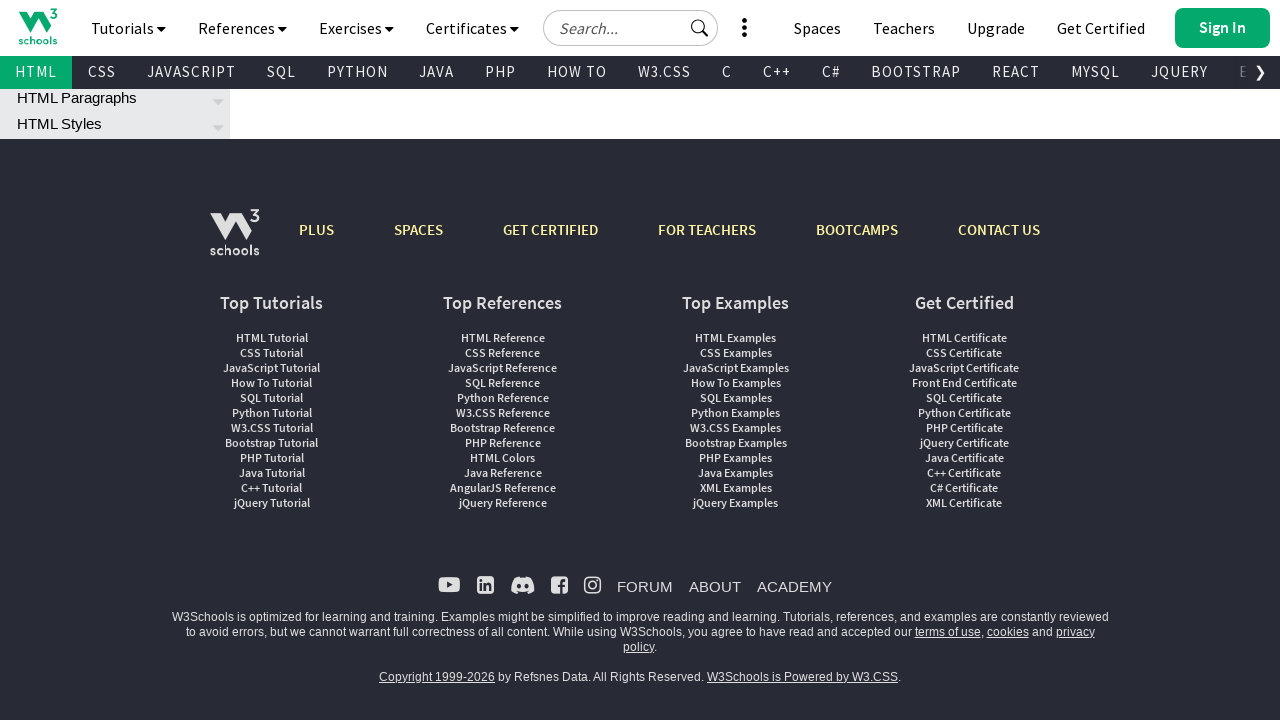

Waited 2 seconds after scrolling
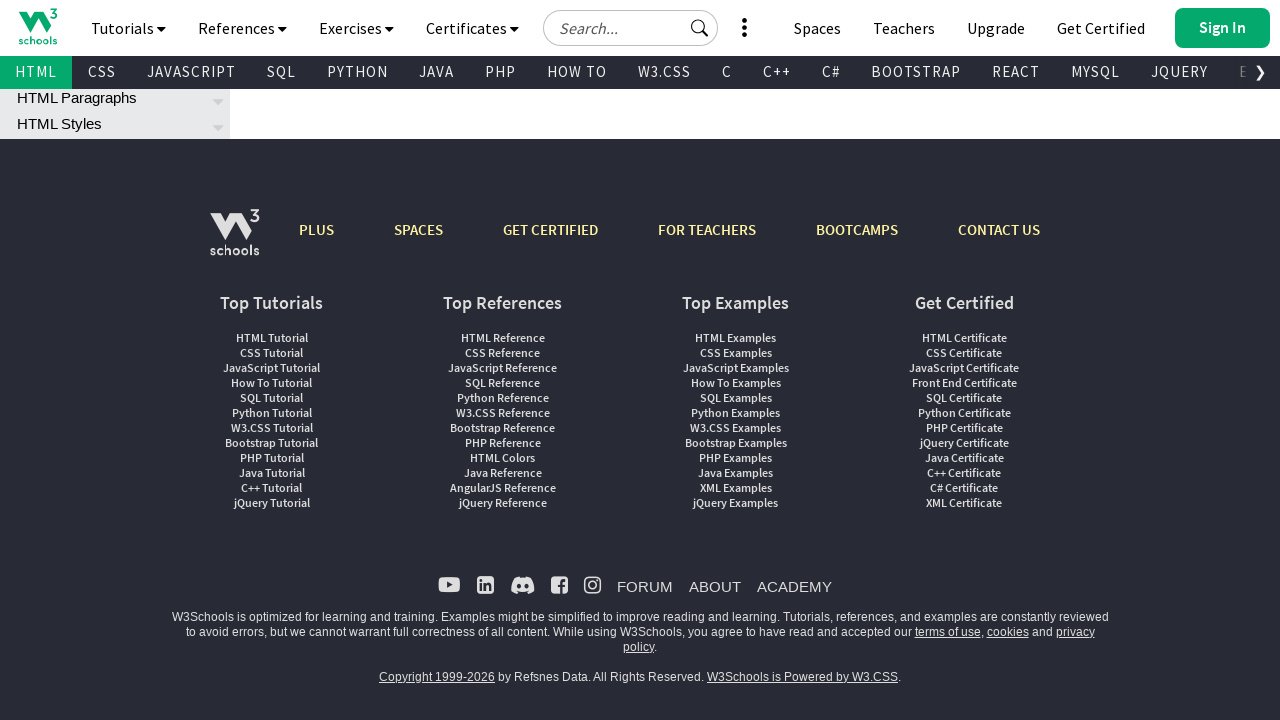

Scrolled 'Try it Yourself' button into view
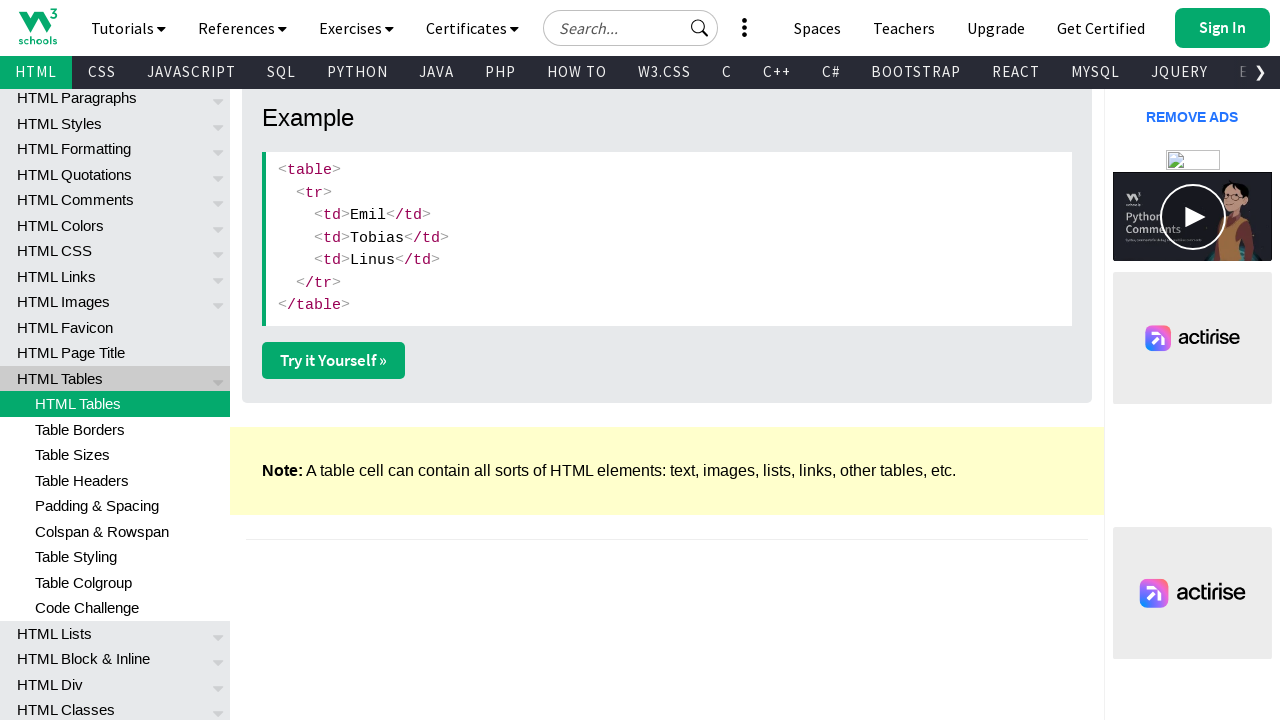

Waited 2 seconds after scrolling element into view
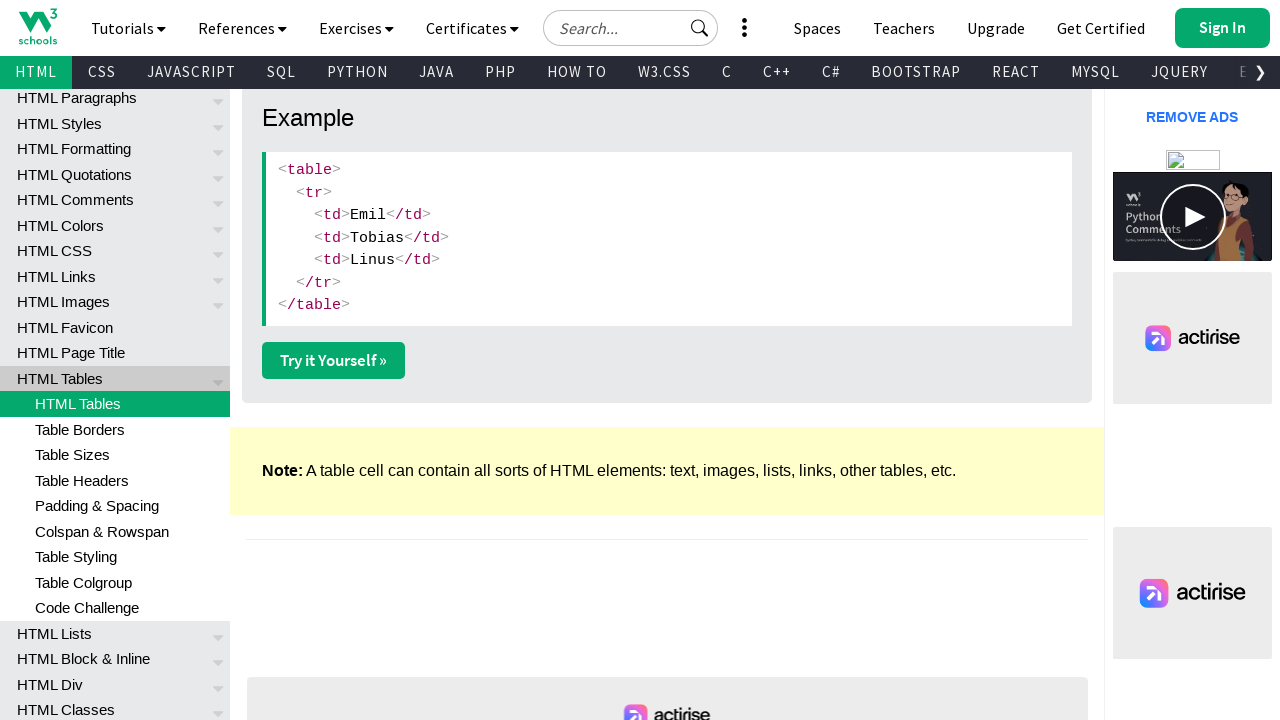

Located all table data cells in customers table
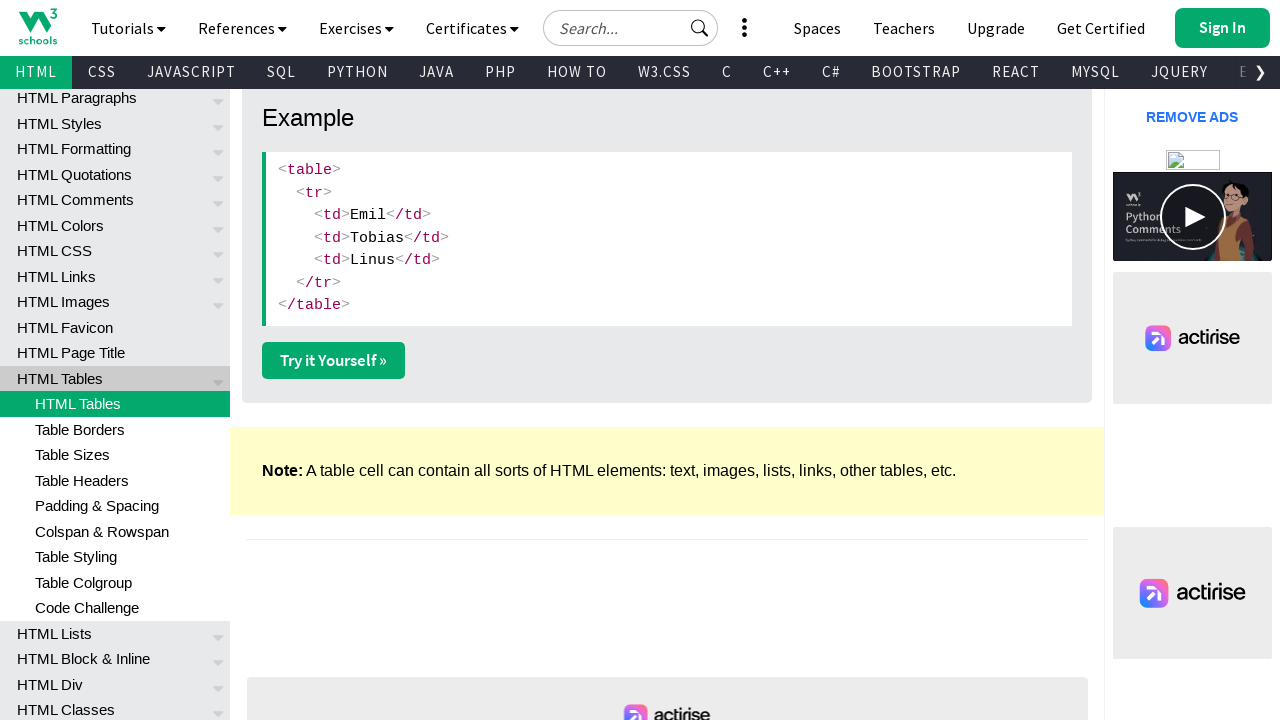

Retrieved count of table cells: 18
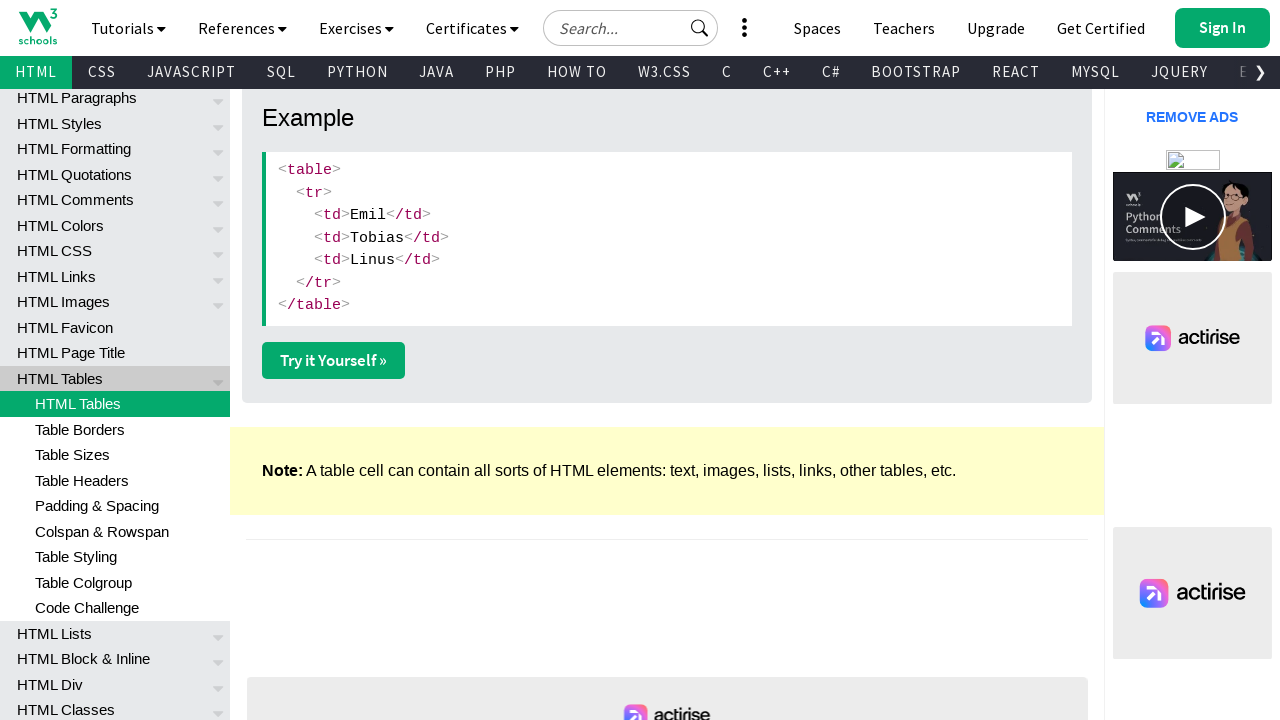

Retrieved text content from cell 1: Alfreds Futterkiste
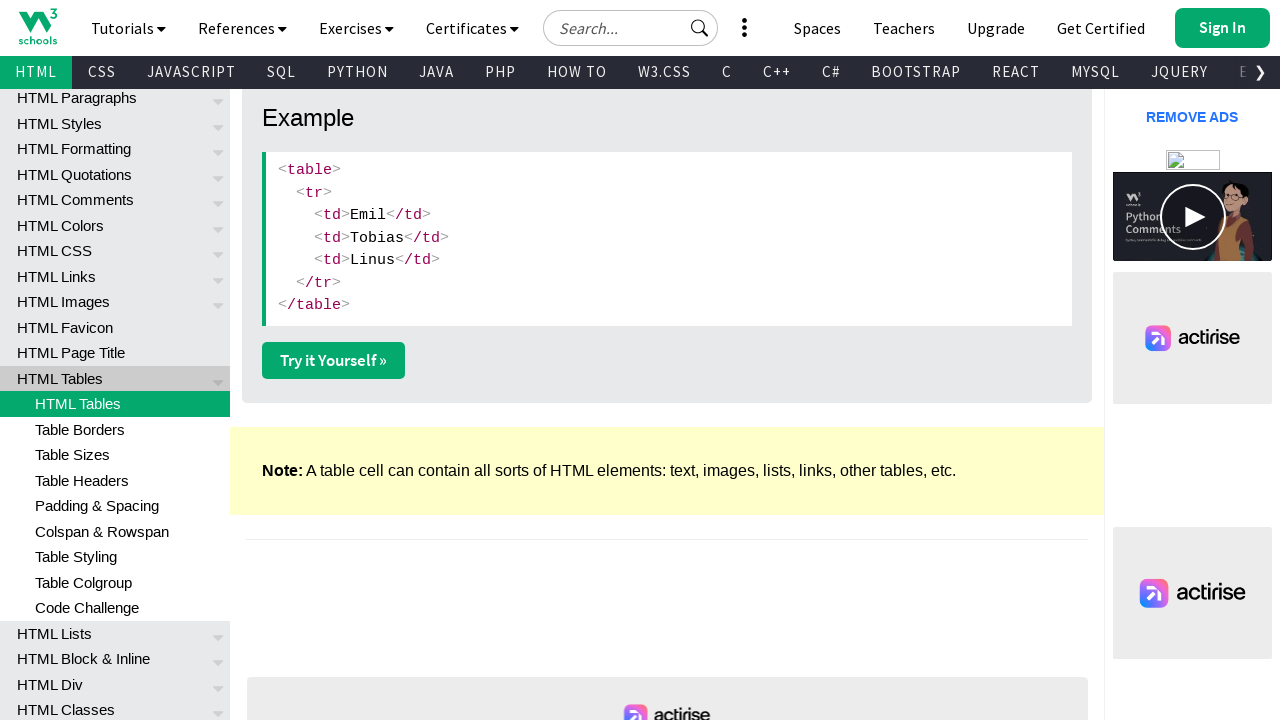

Retrieved text content from cell 2: Maria Anders
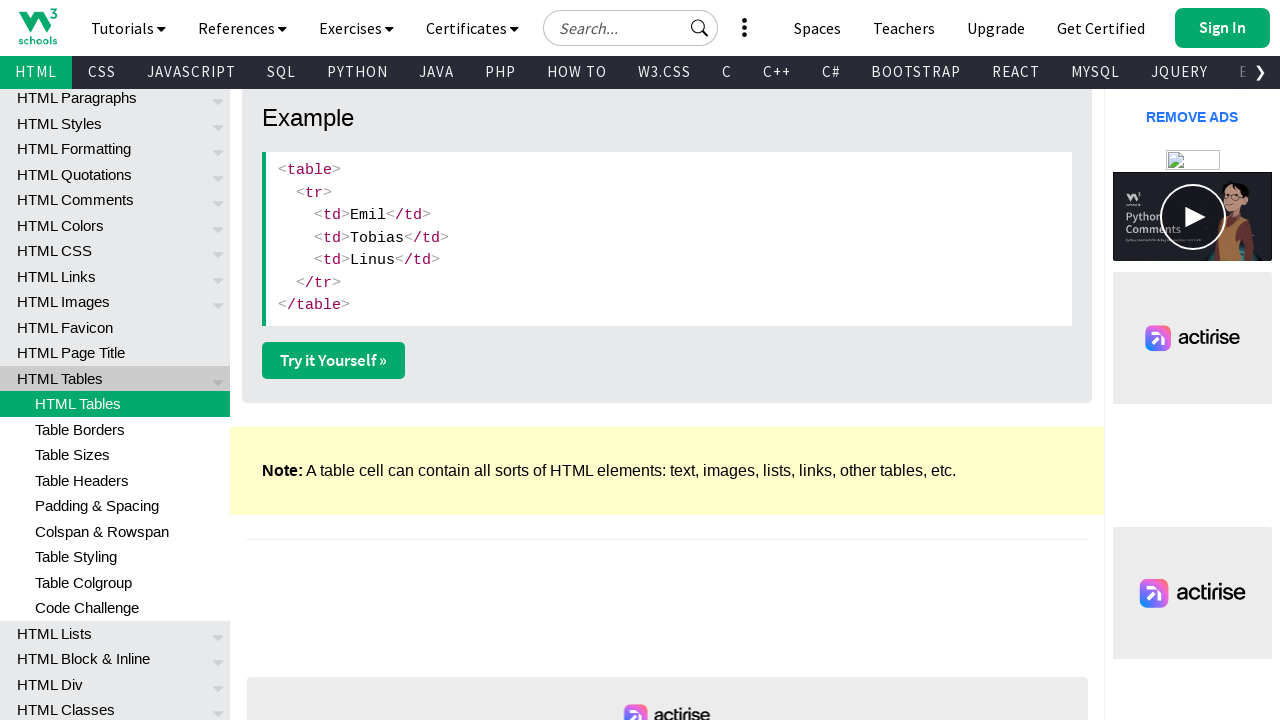

Retrieved text content from cell 3: Germany
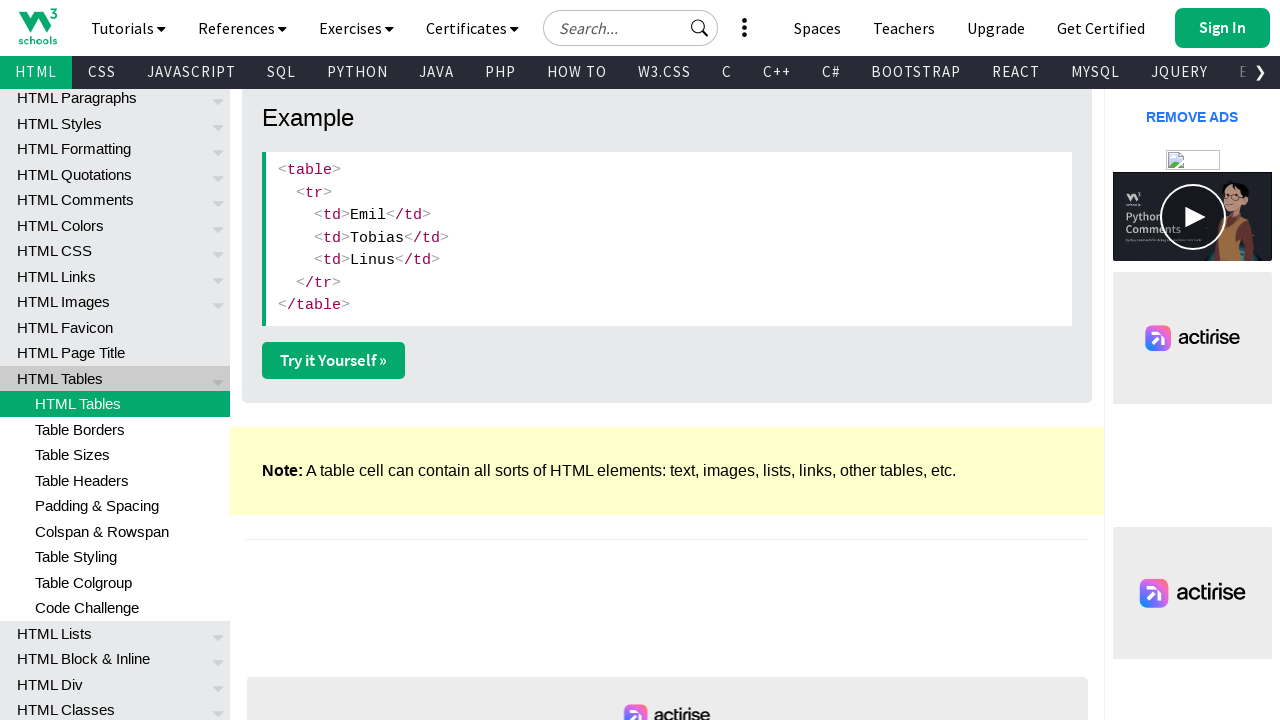

Retrieved text content from cell 4: Centro comercial Moctezuma
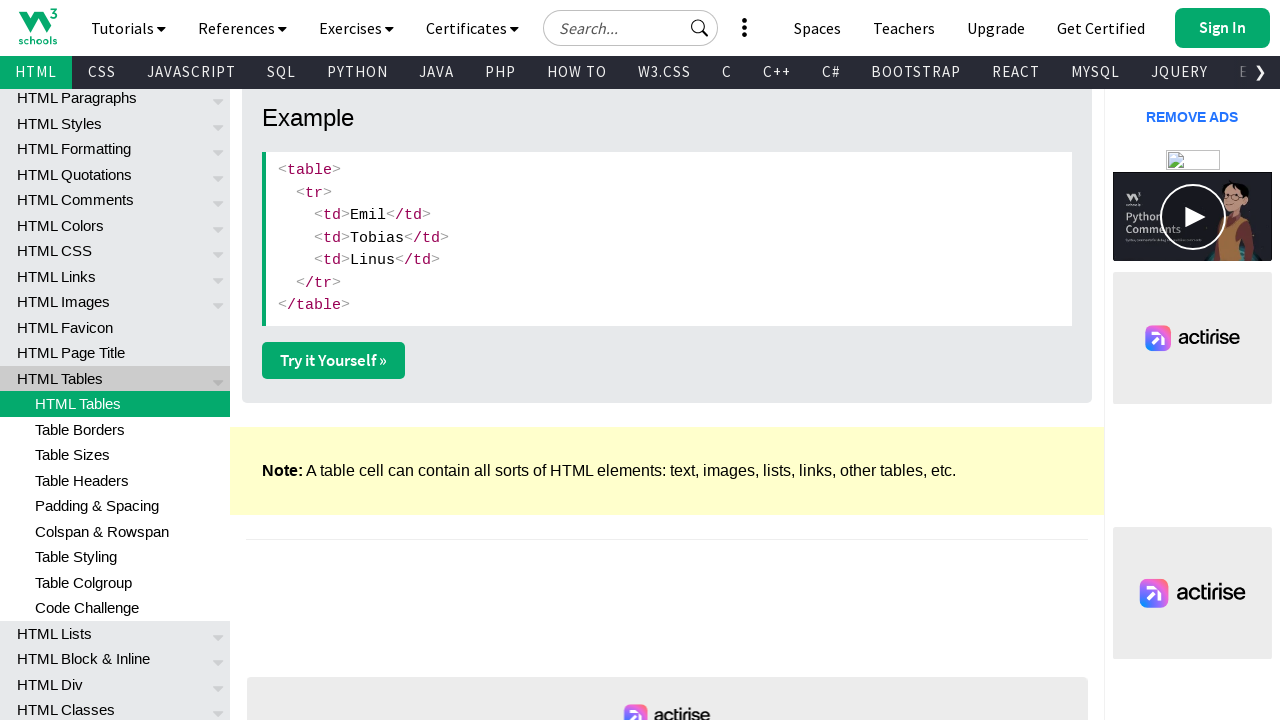

Retrieved text content from cell 5: Francisco Chang
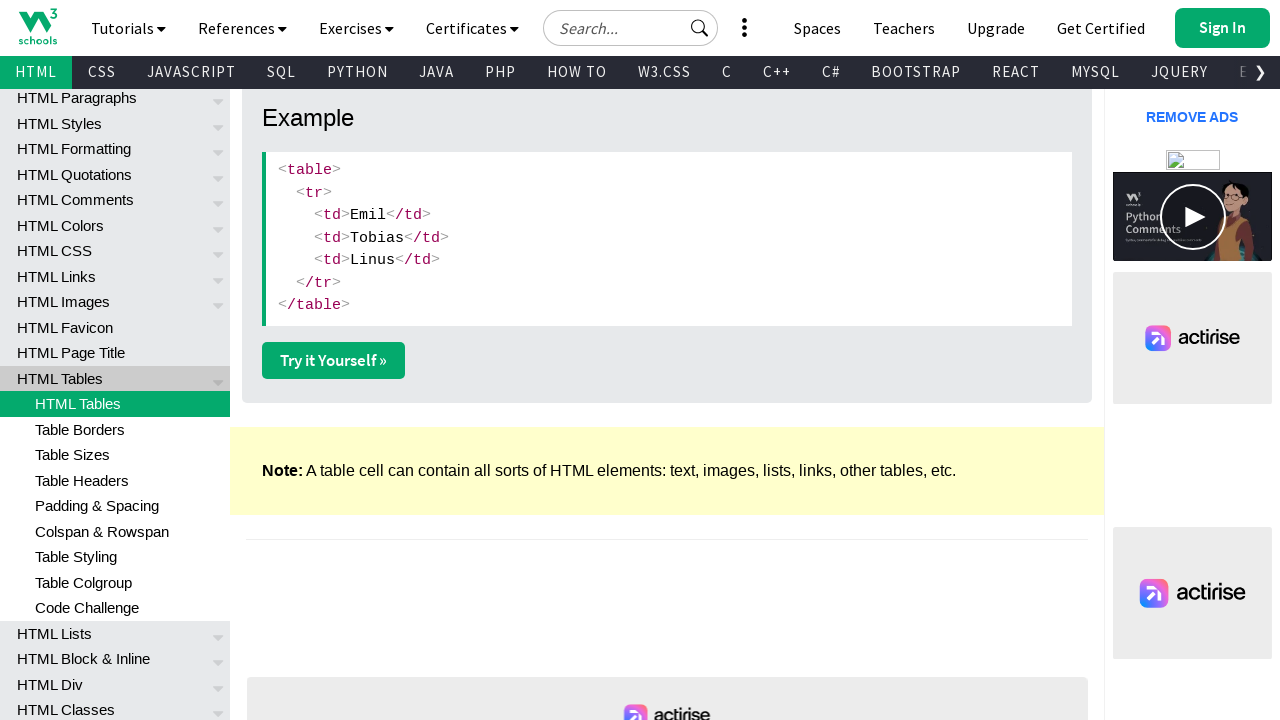

Retrieved text content from cell 6: Mexico
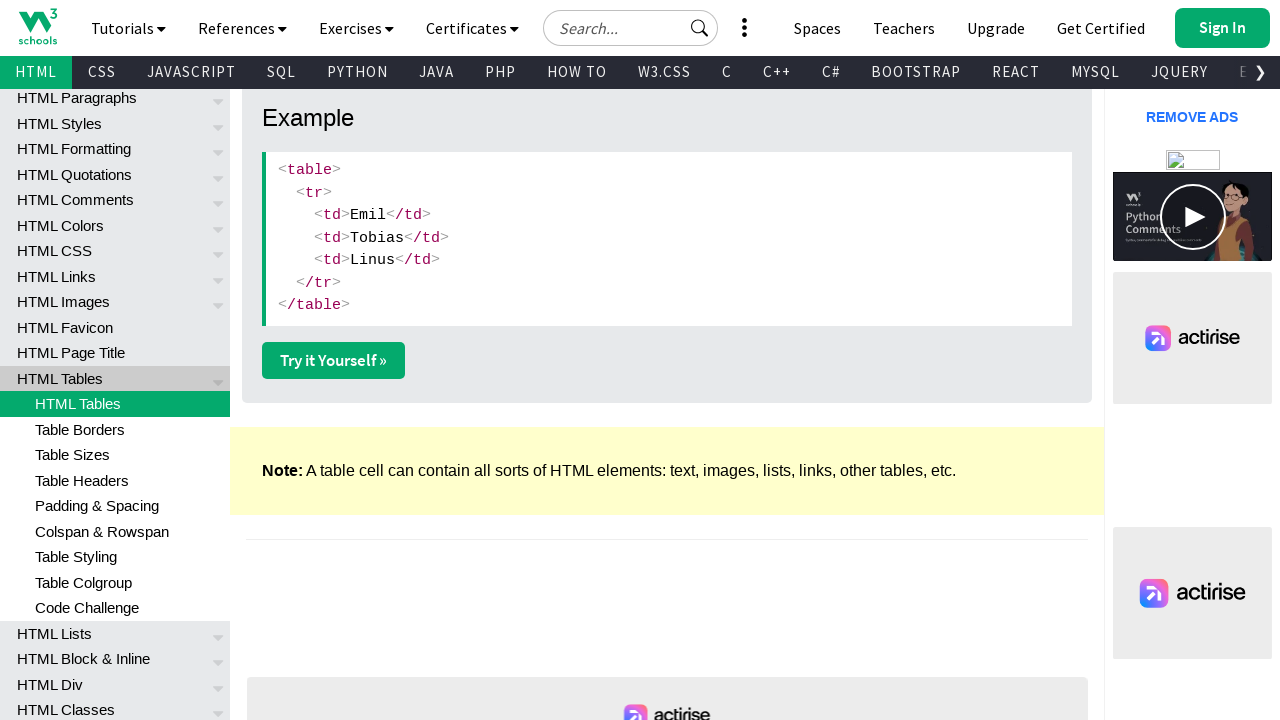

Retrieved text content from cell 7: Ernst Handel
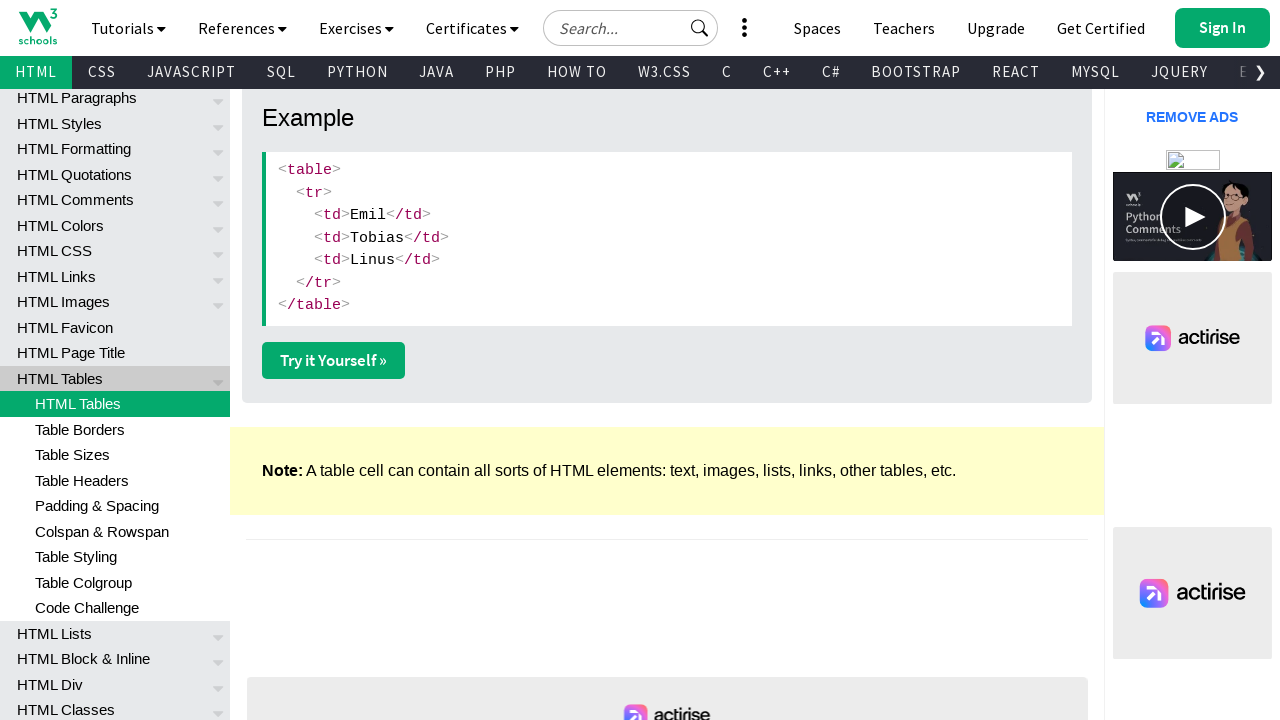

Retrieved text content from cell 8: Roland Mendel
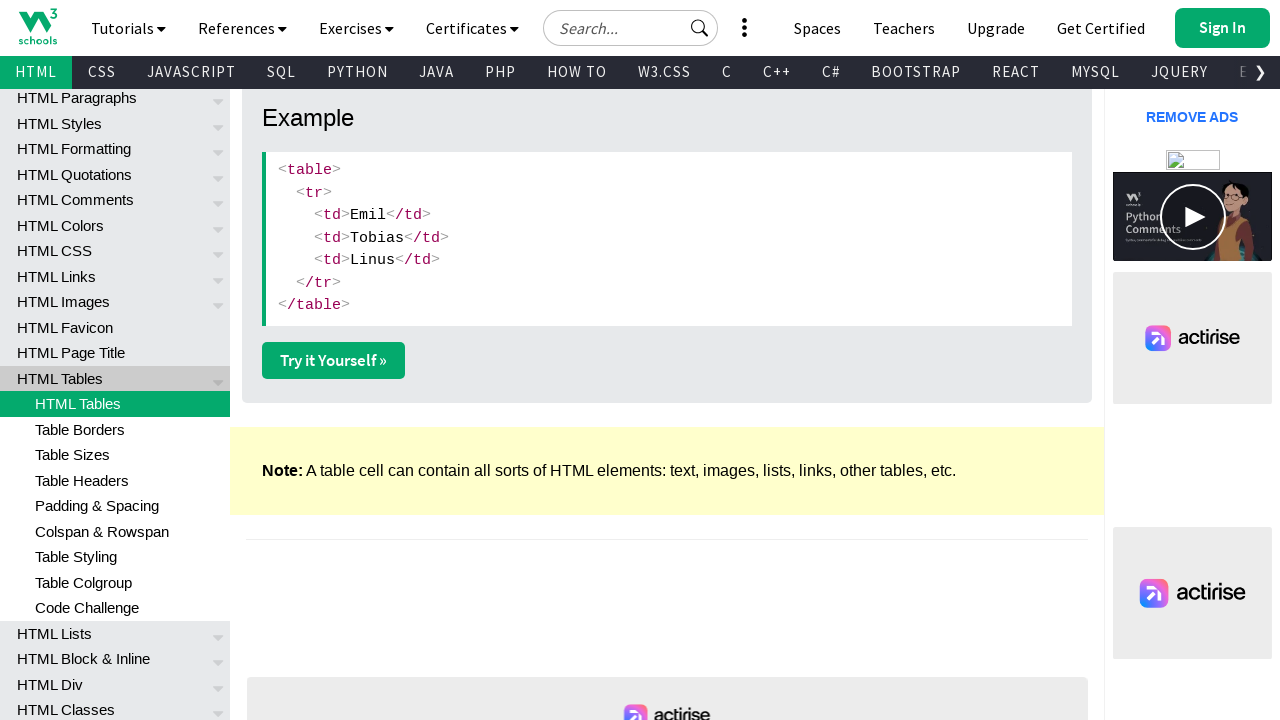

Retrieved text content from cell 9: Austria
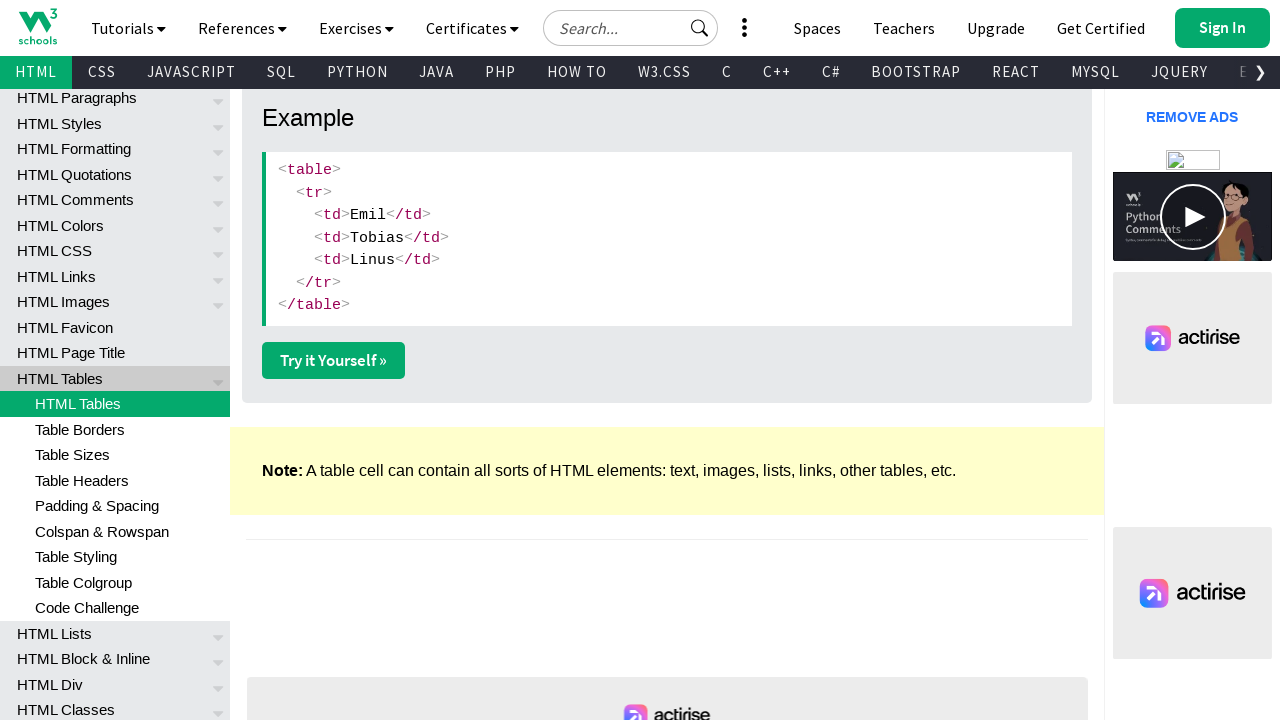

Retrieved text content from cell 10: Island Trading
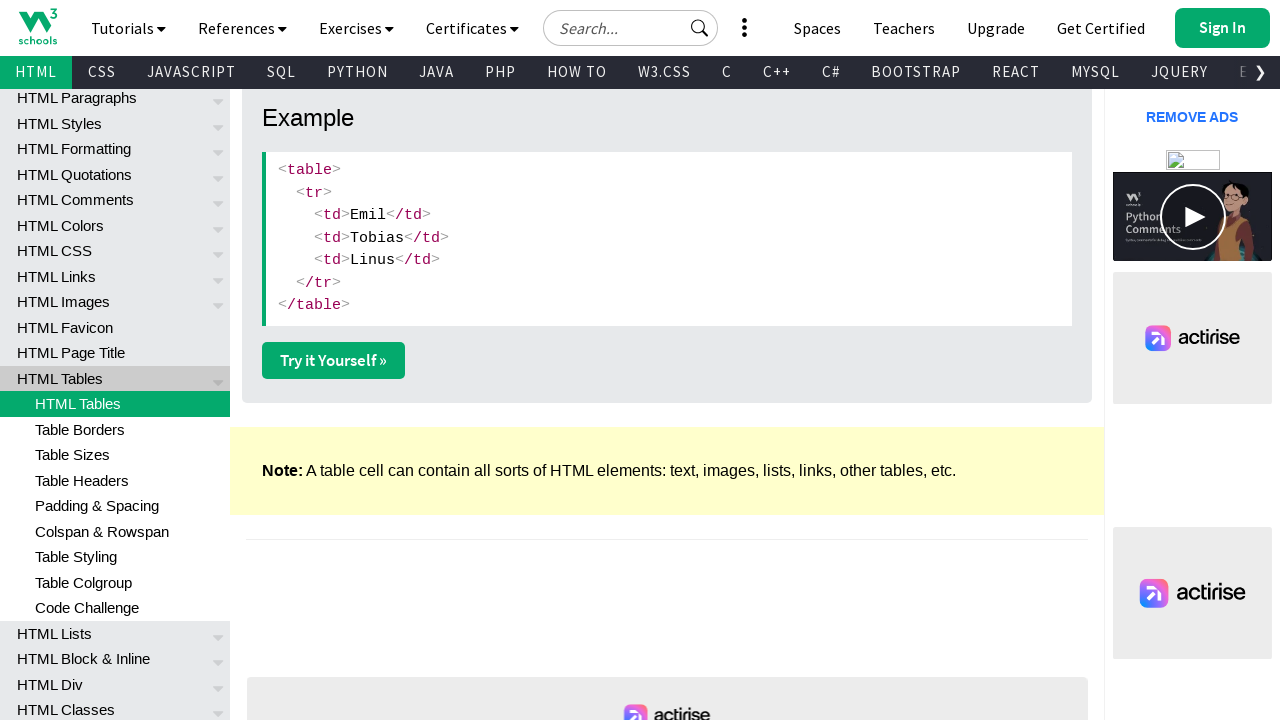

Retrieved text content from cell 11: Helen Bennett
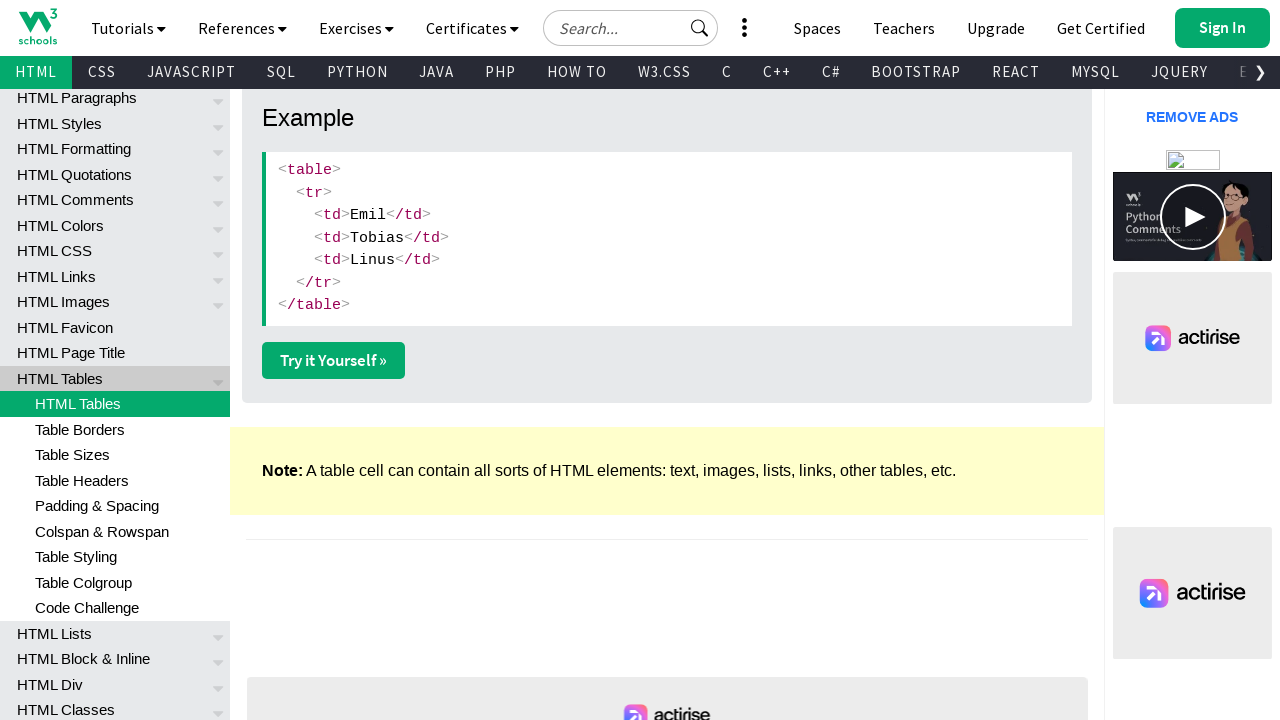

Retrieved text content from cell 12: UK
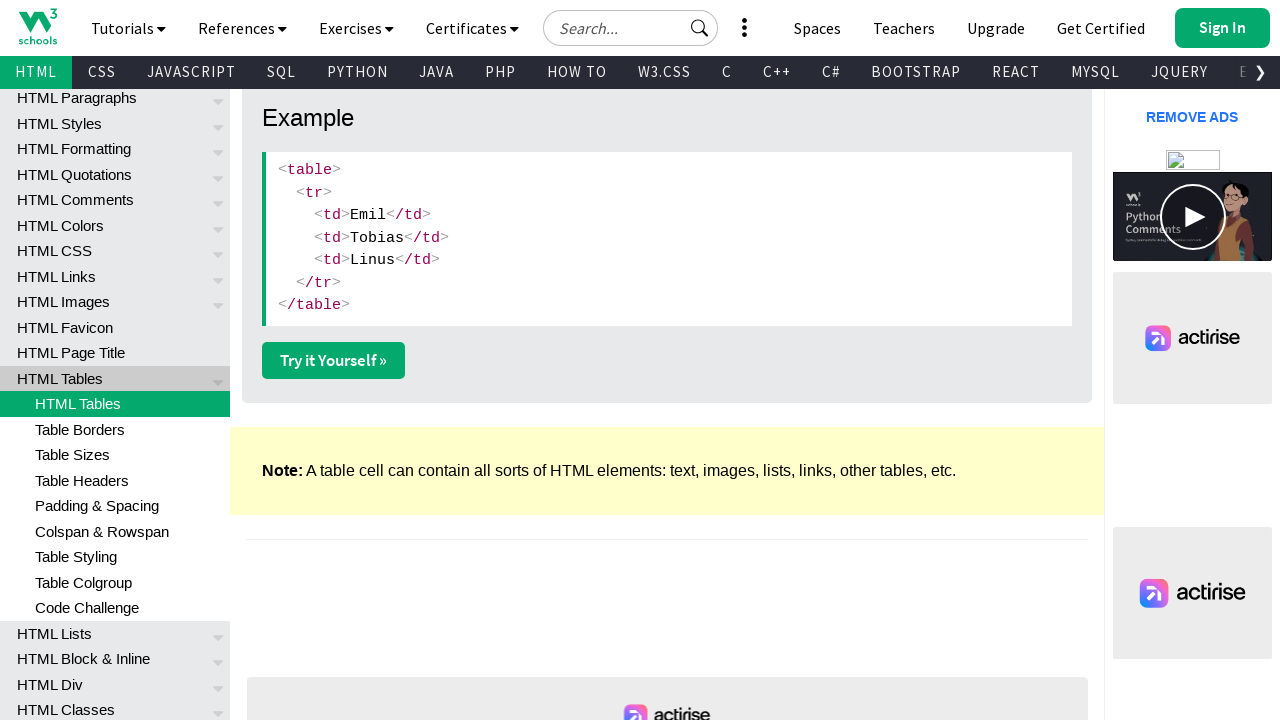

Retrieved text content from cell 13: Laughing Bacchus Winecellars
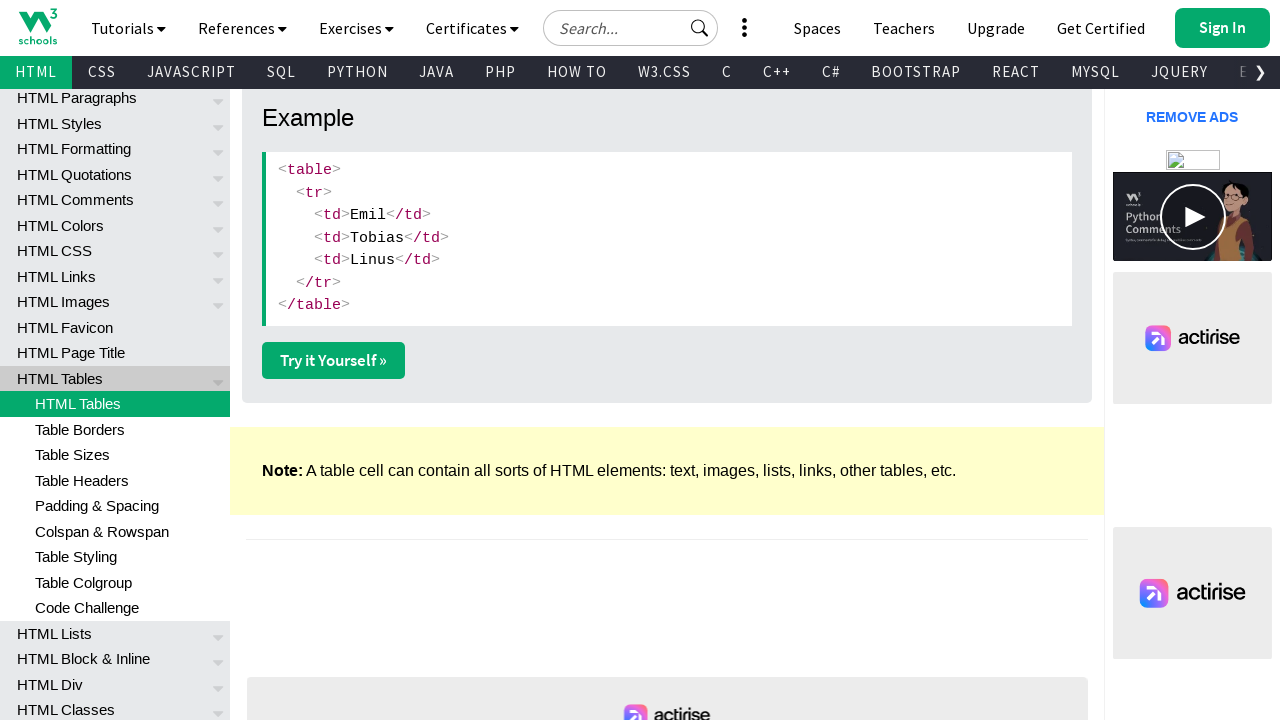

Retrieved text content from cell 14: Yoshi Tannamuri
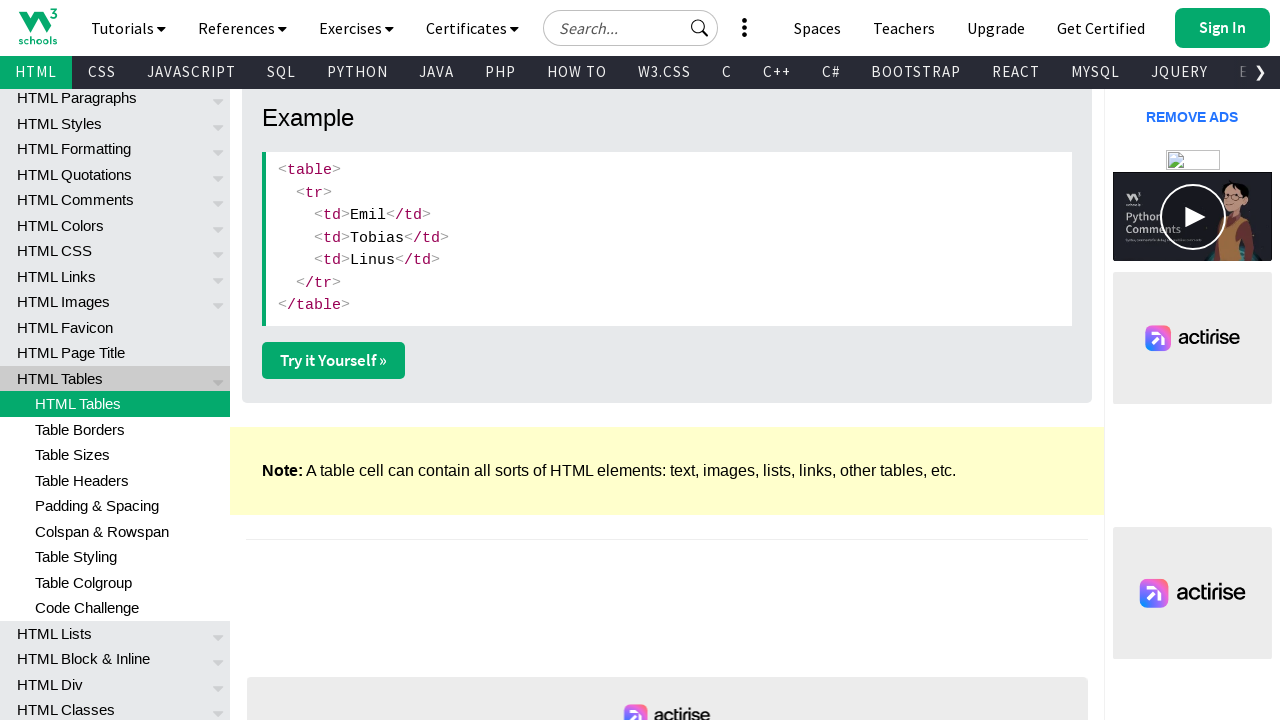

Retrieved text content from cell 15: Canada
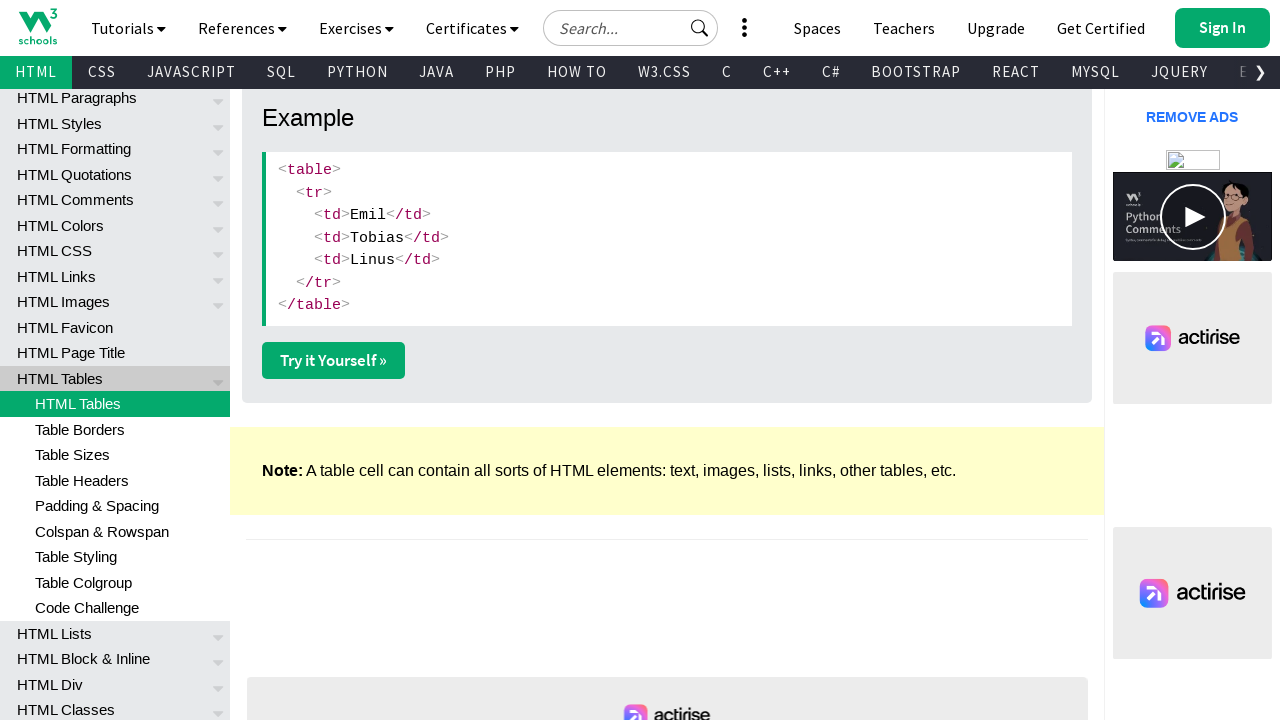

Retrieved text content from cell 16: Magazzini Alimentari Riuniti
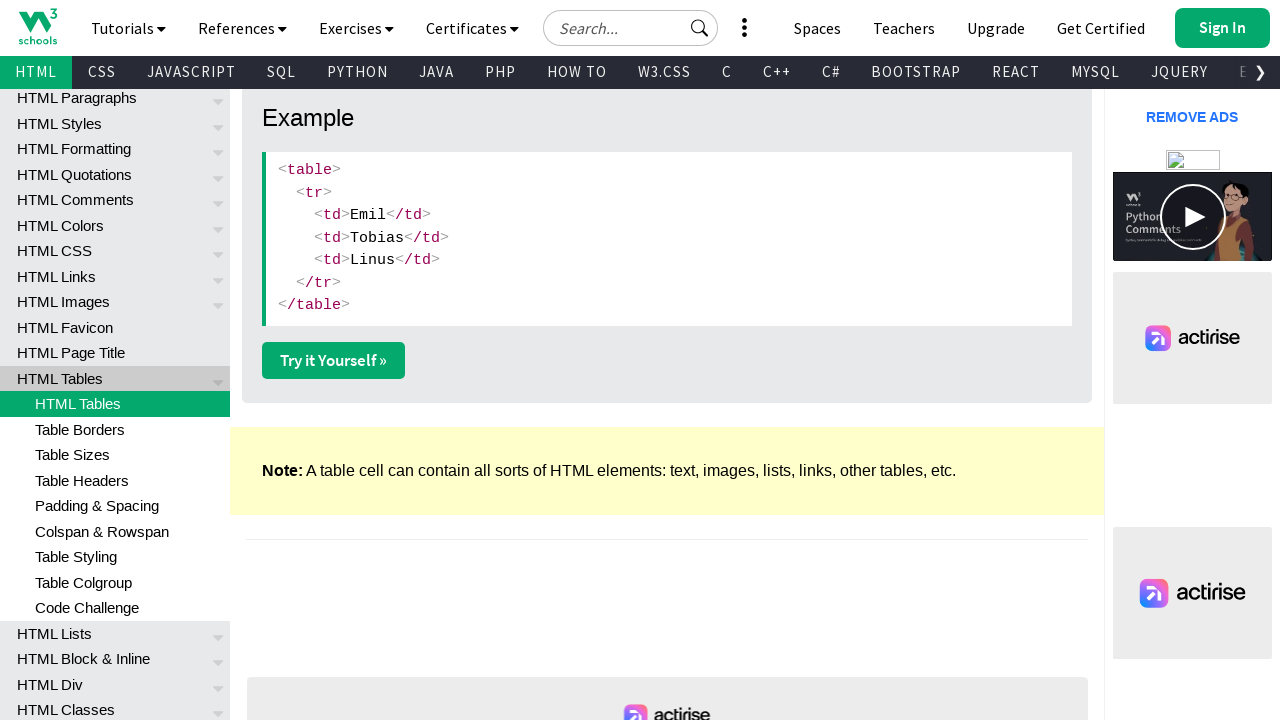

Retrieved text content from cell 17: Giovanni Rovelli
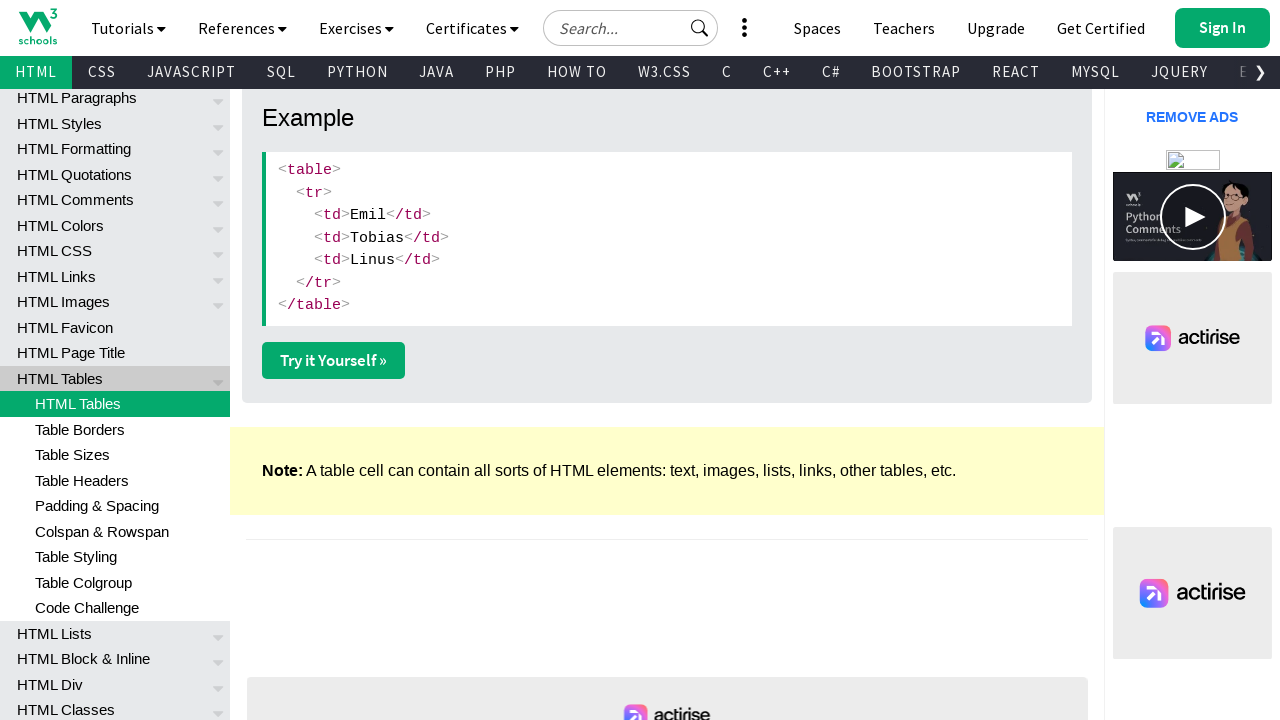

Retrieved text content from cell 18: Italy
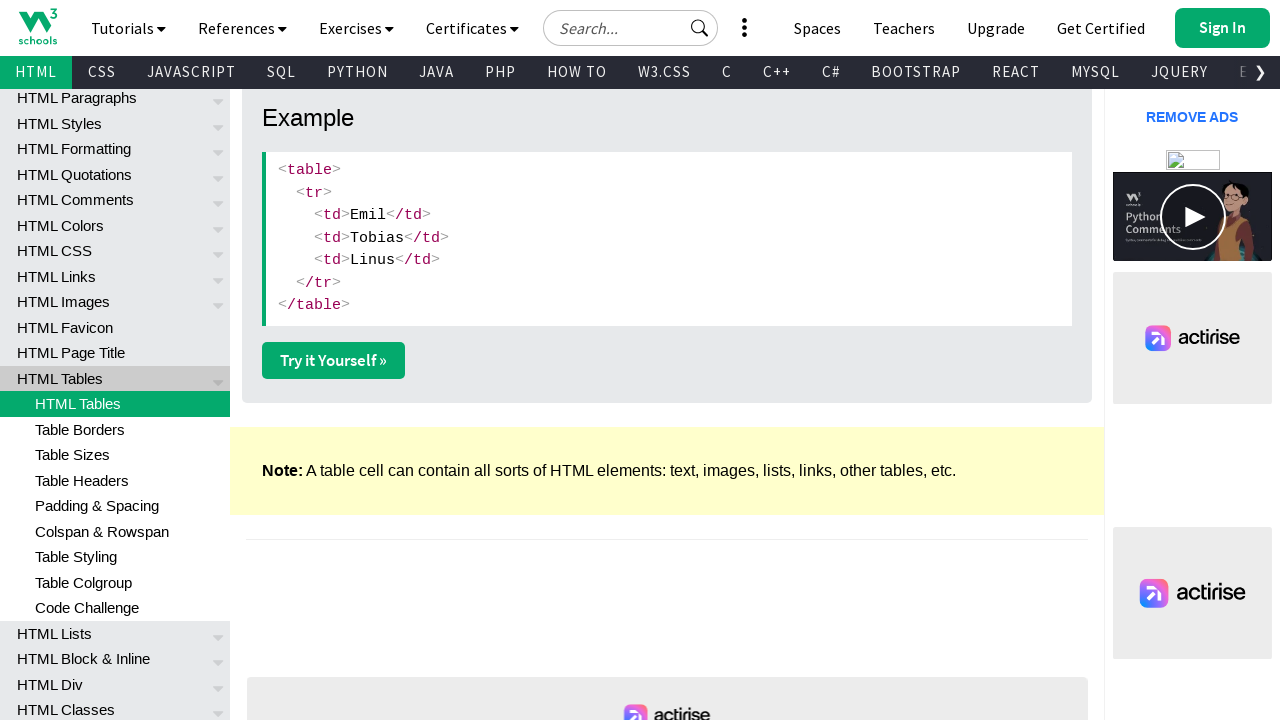

Located all table headers in first row
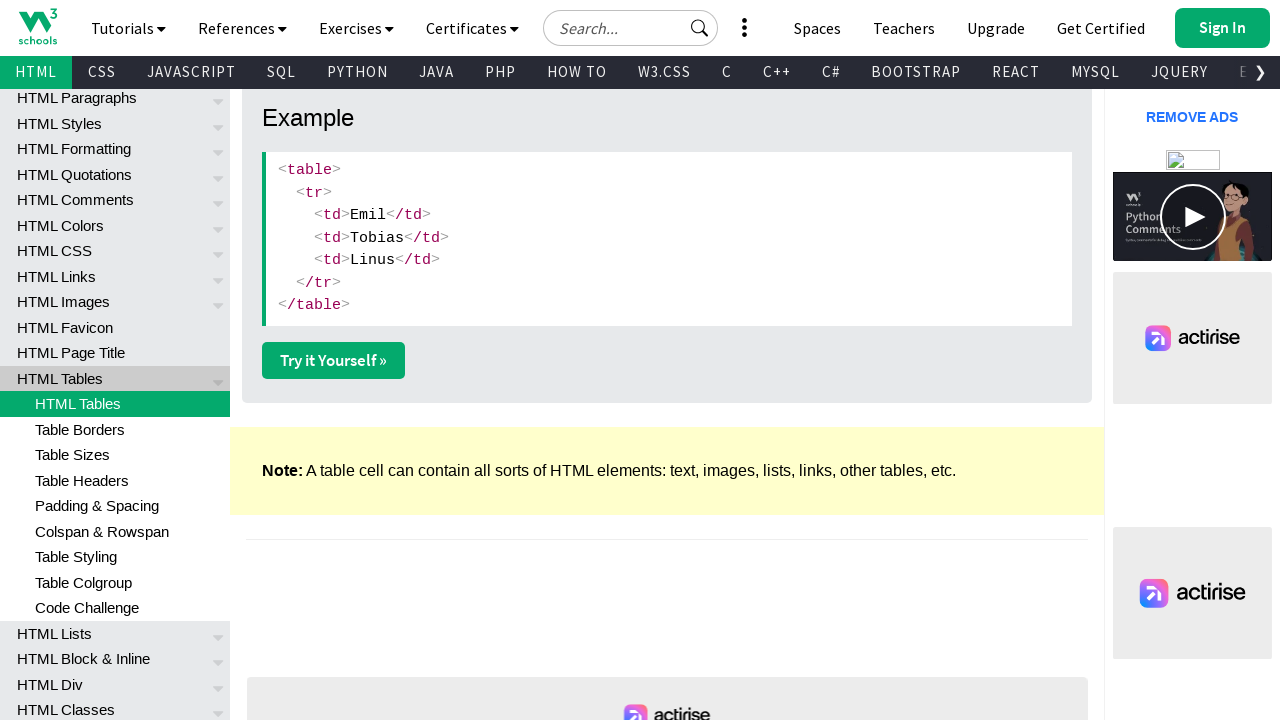

Retrieved count of table headers: 3
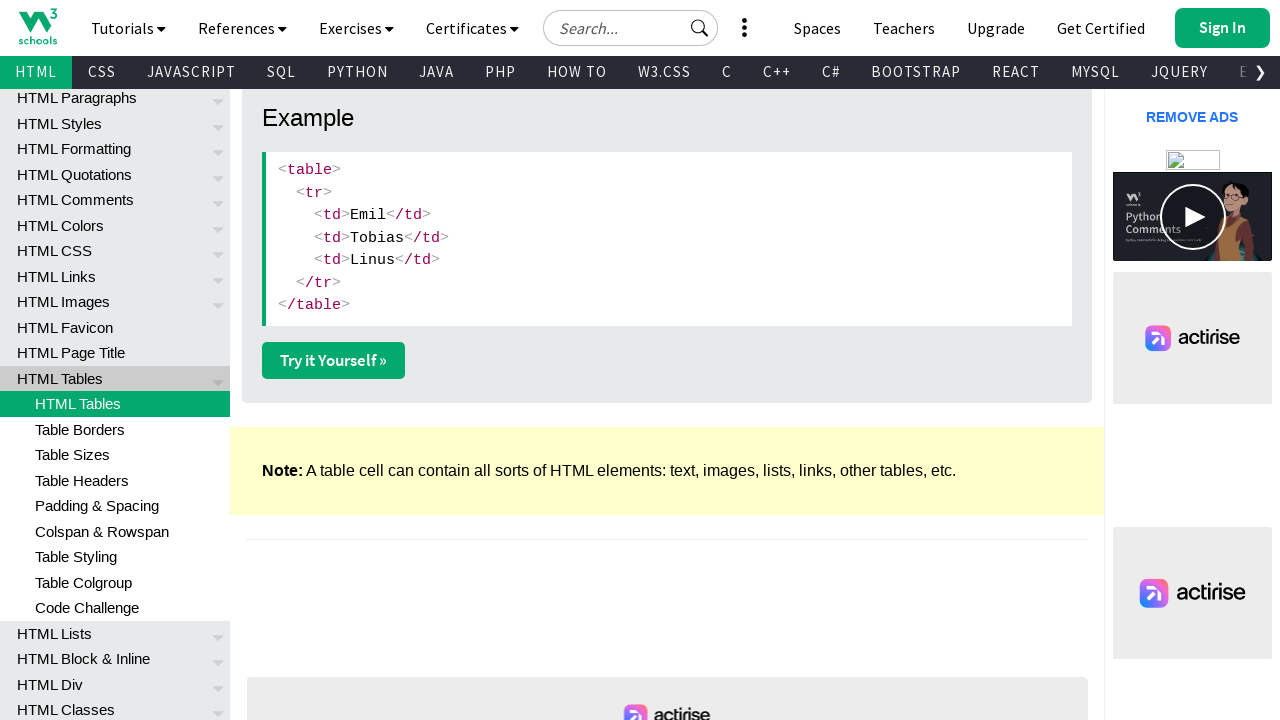

Waited 2 seconds before processing headers
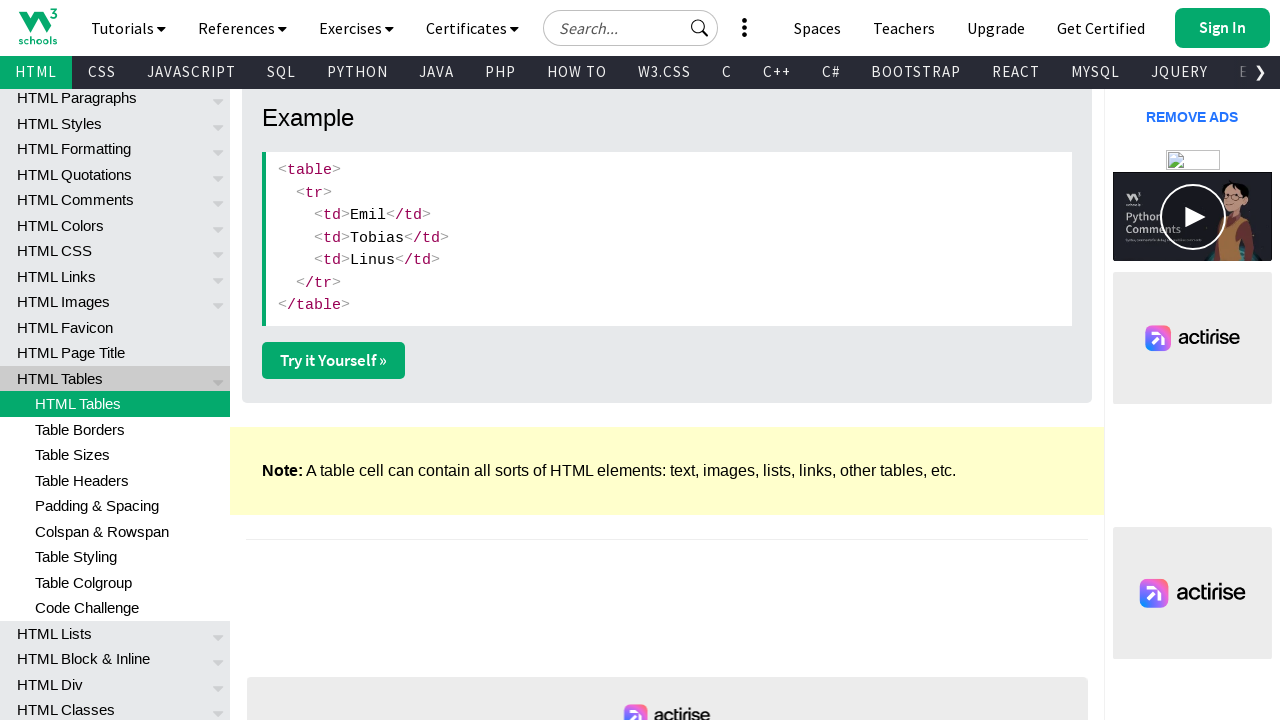

Retrieved text content from header 1: Company
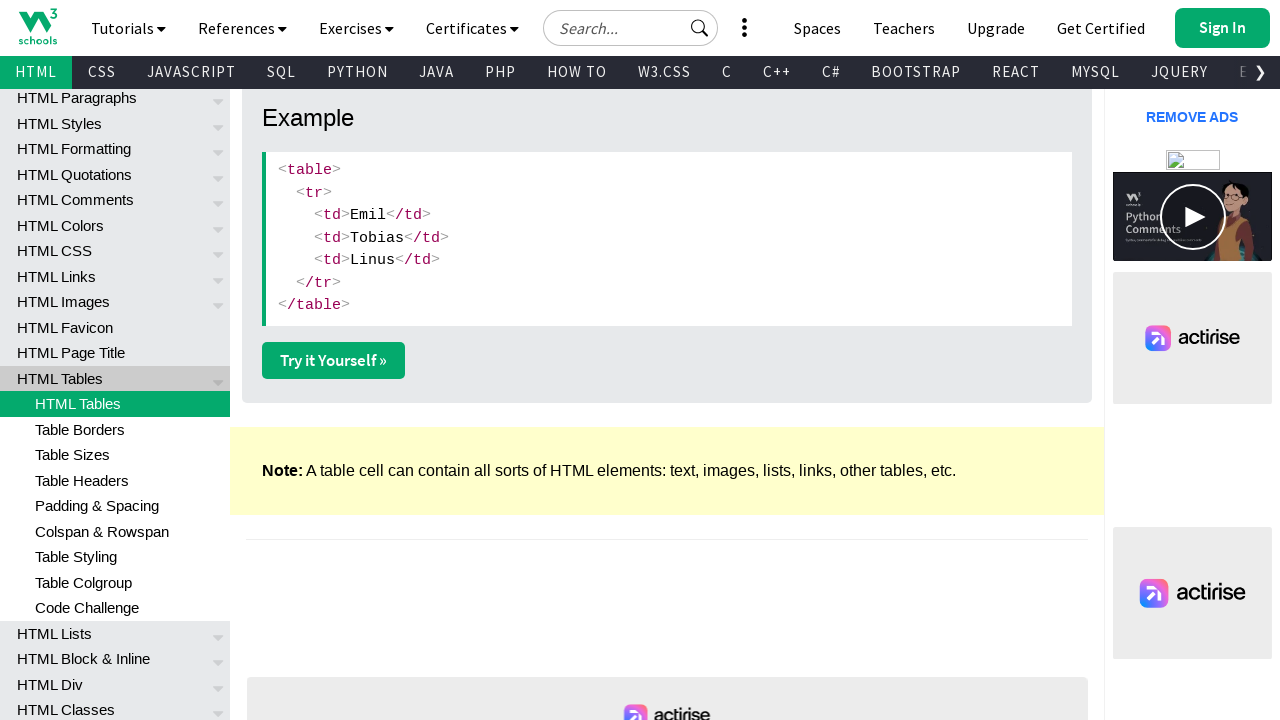

Retrieved text content from header 2: Contact
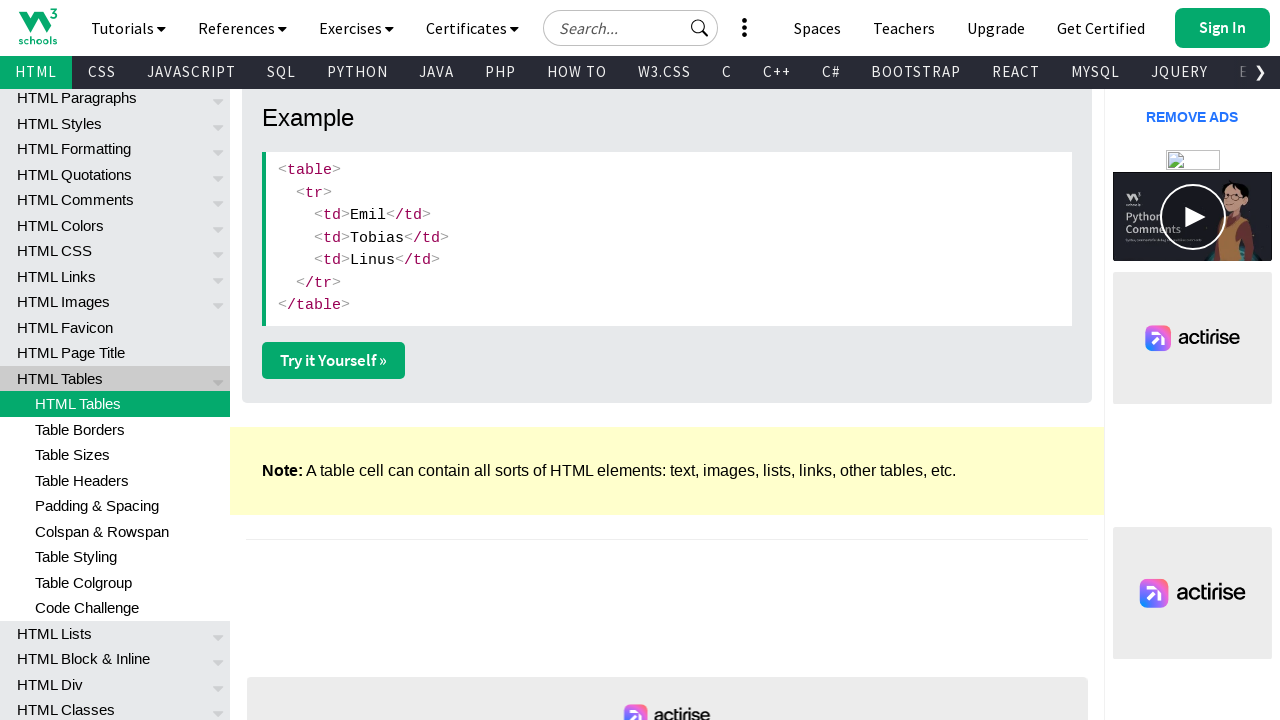

Retrieved text content from header 3: Country
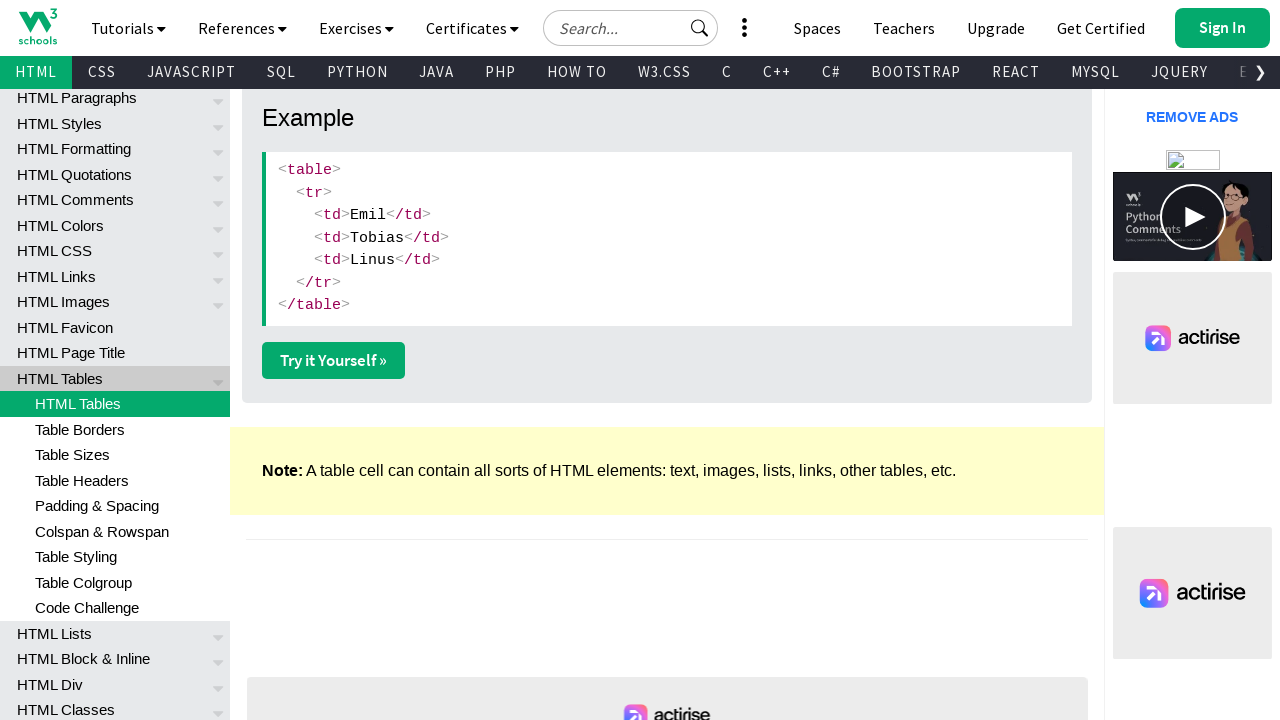

Located all cells in row 4 of table
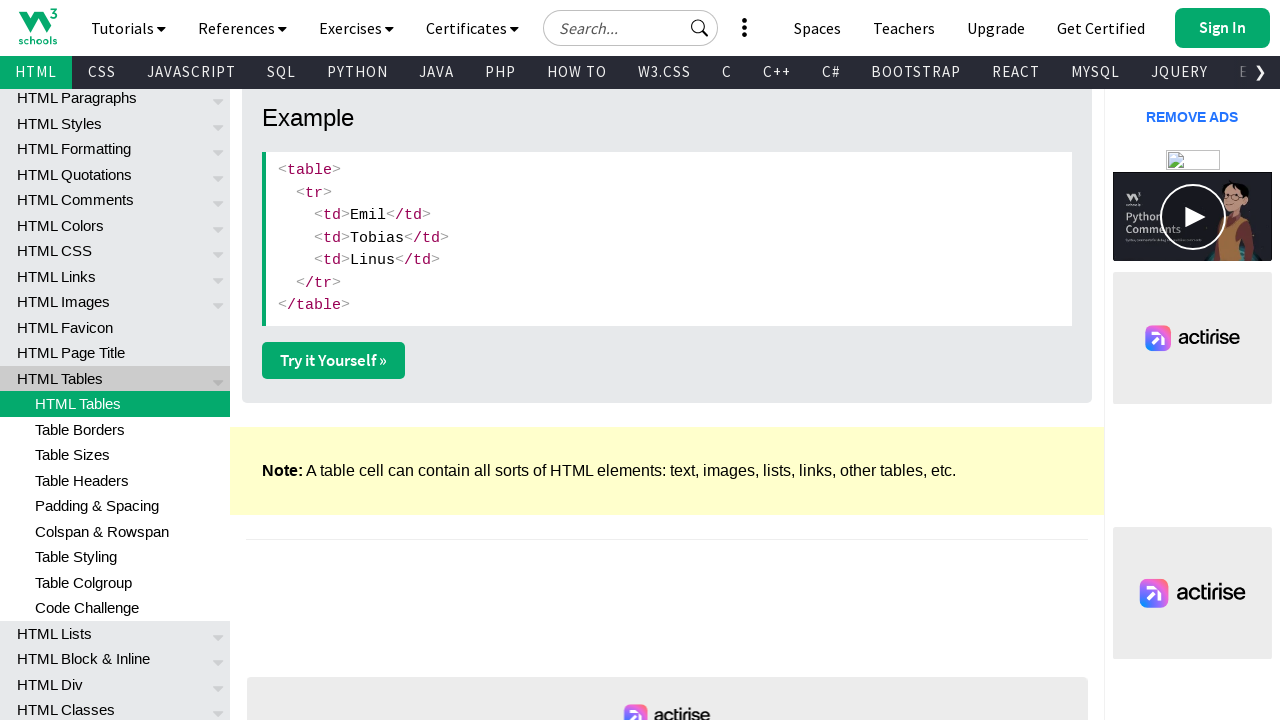

Retrieved count of cells in row 4: 3
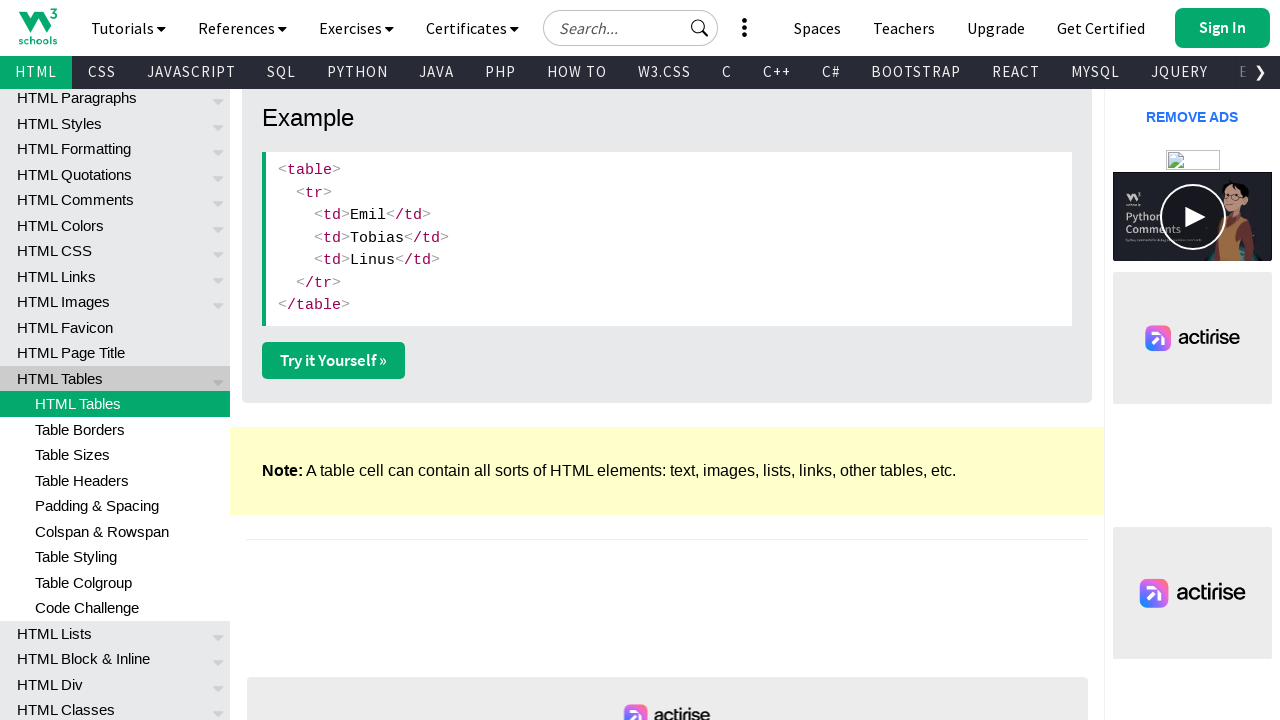

Located cell 1 in row 4
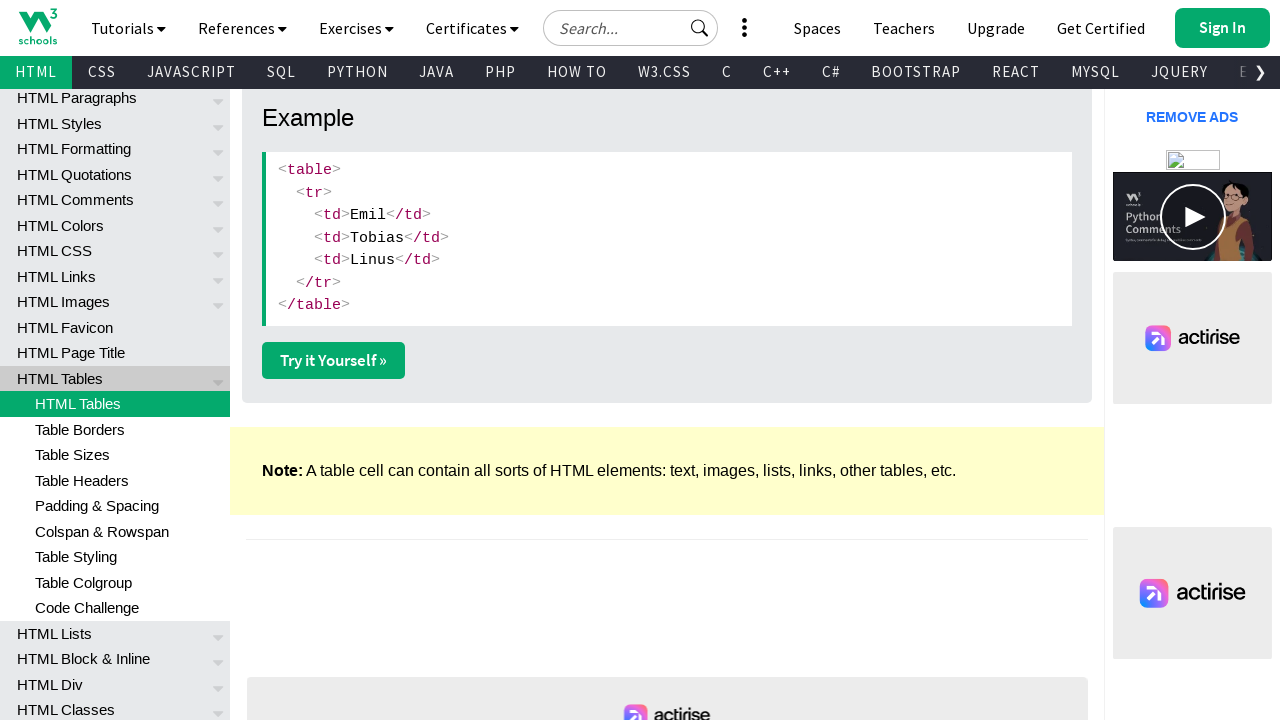

Checked visibility of row 4 cell 1: True
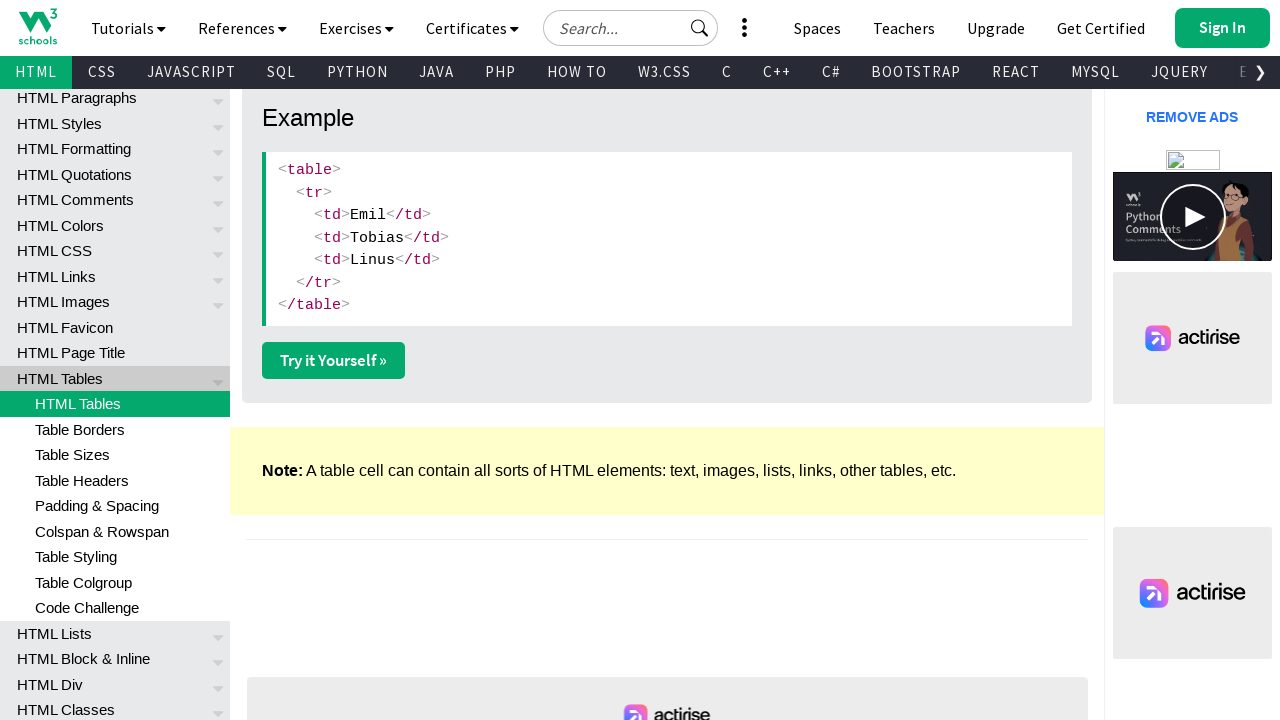

Retrieved text content from row 4 cell 1: Ernst Handel
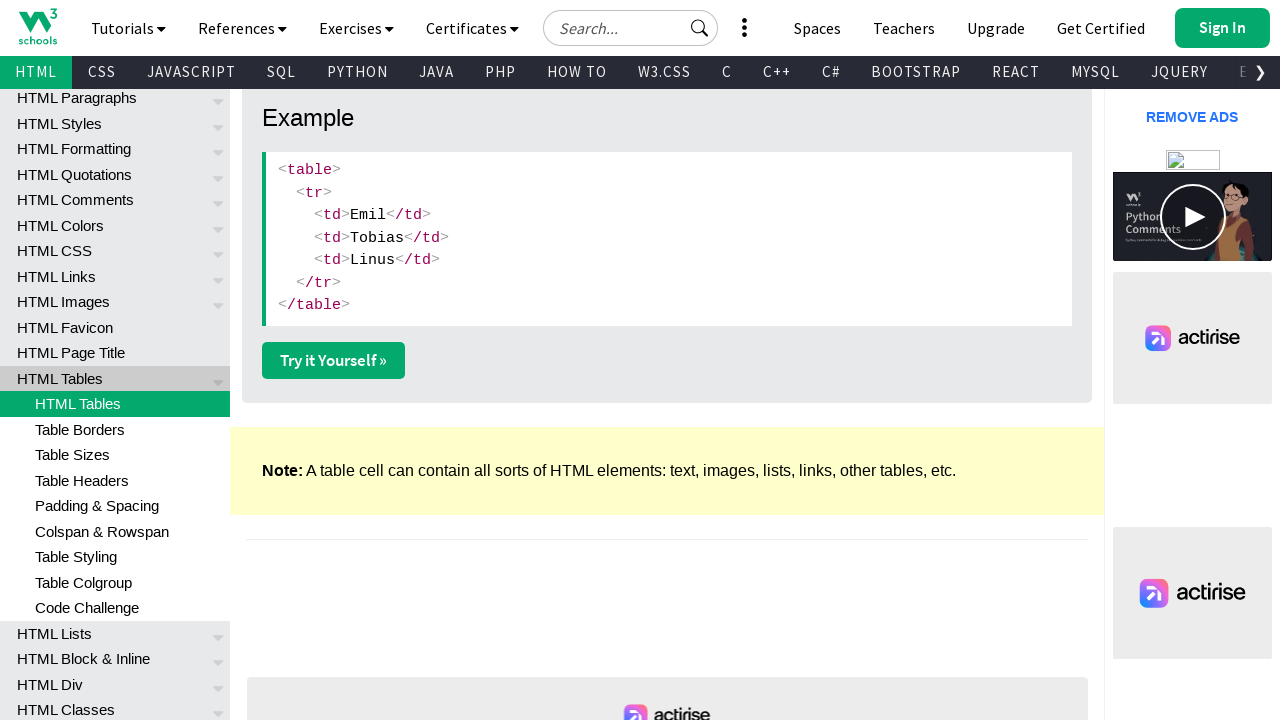

Located cell 2 in row 4
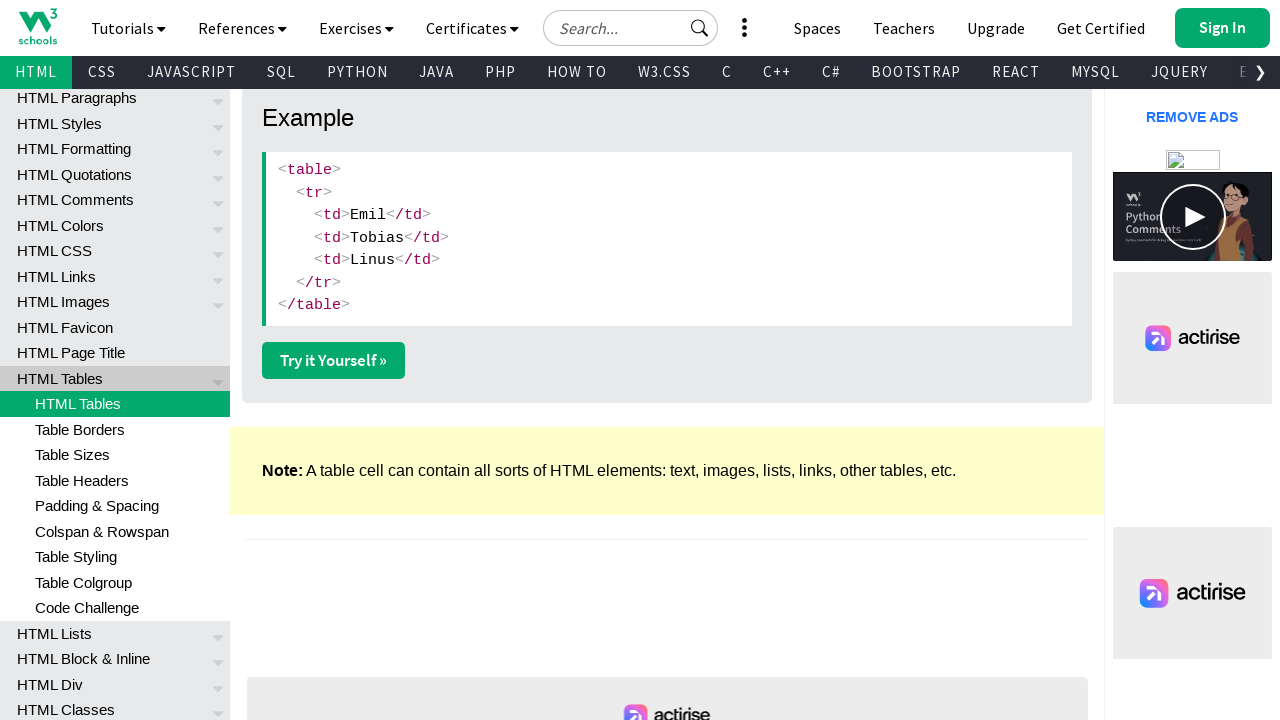

Checked visibility of row 4 cell 2: True
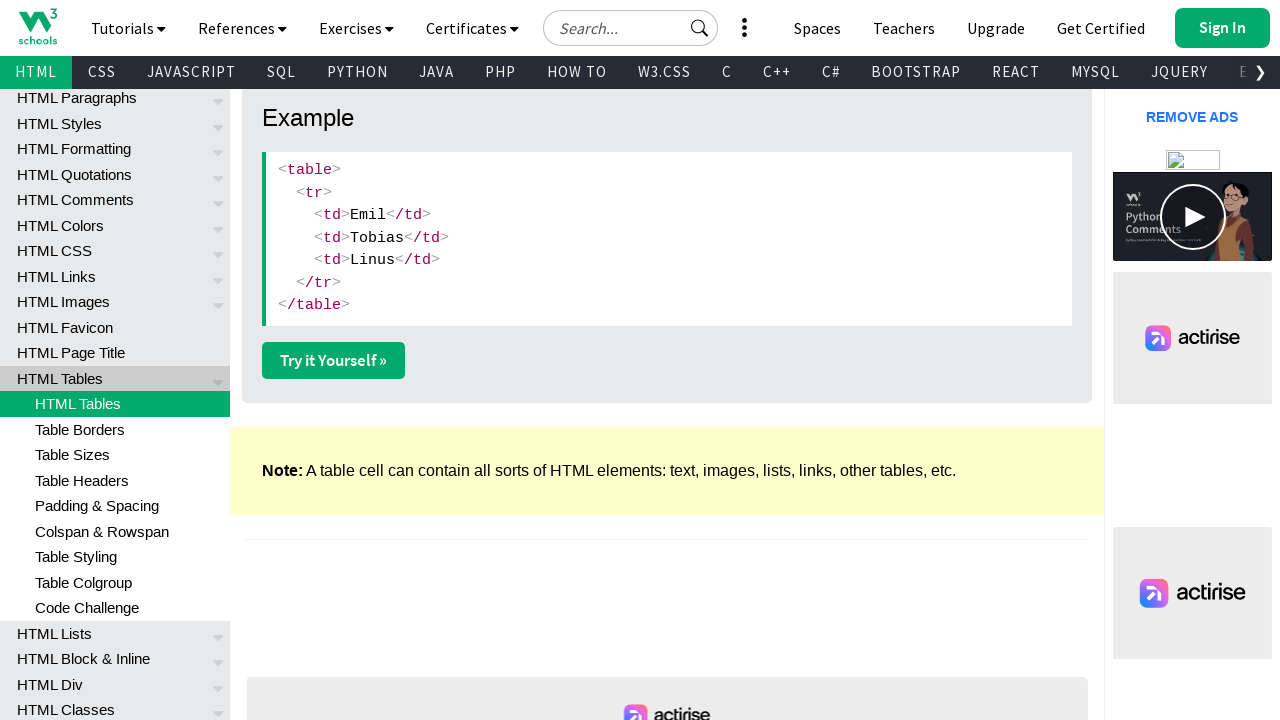

Retrieved text content from row 4 cell 2: Roland Mendel
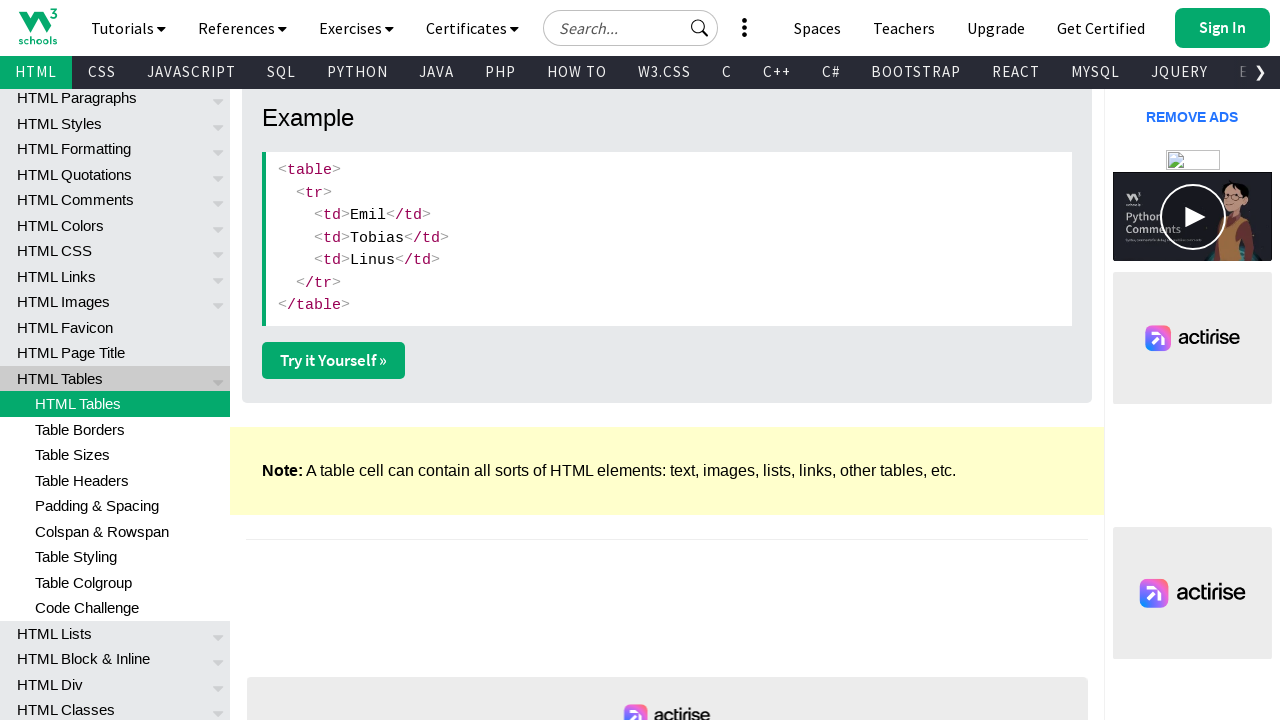

Located cell 3 in row 4
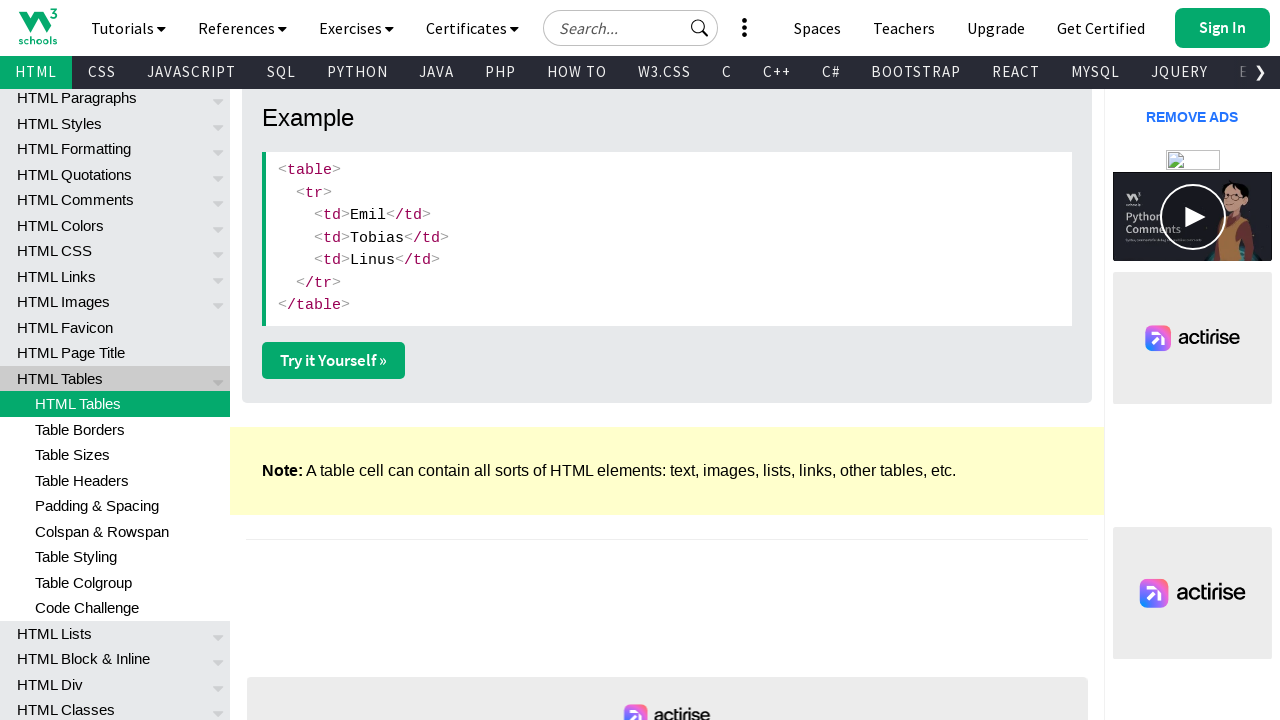

Checked visibility of row 4 cell 3: True
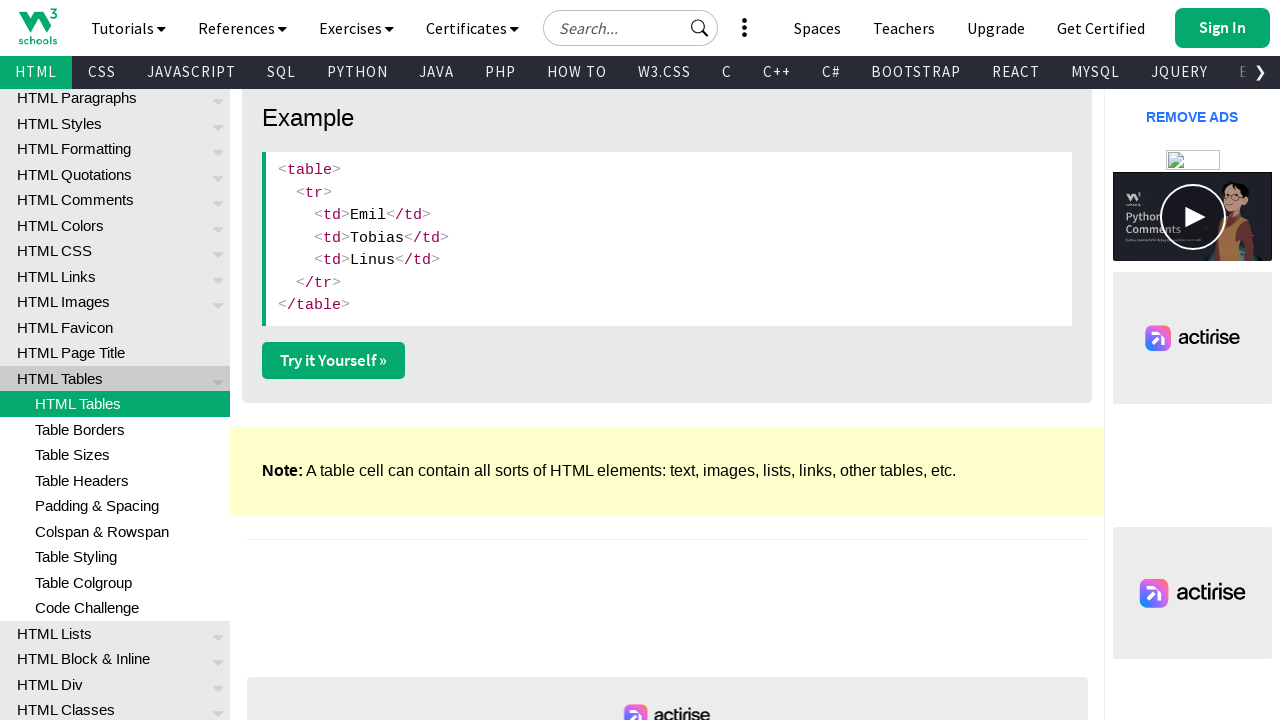

Retrieved text content from row 4 cell 3: Austria
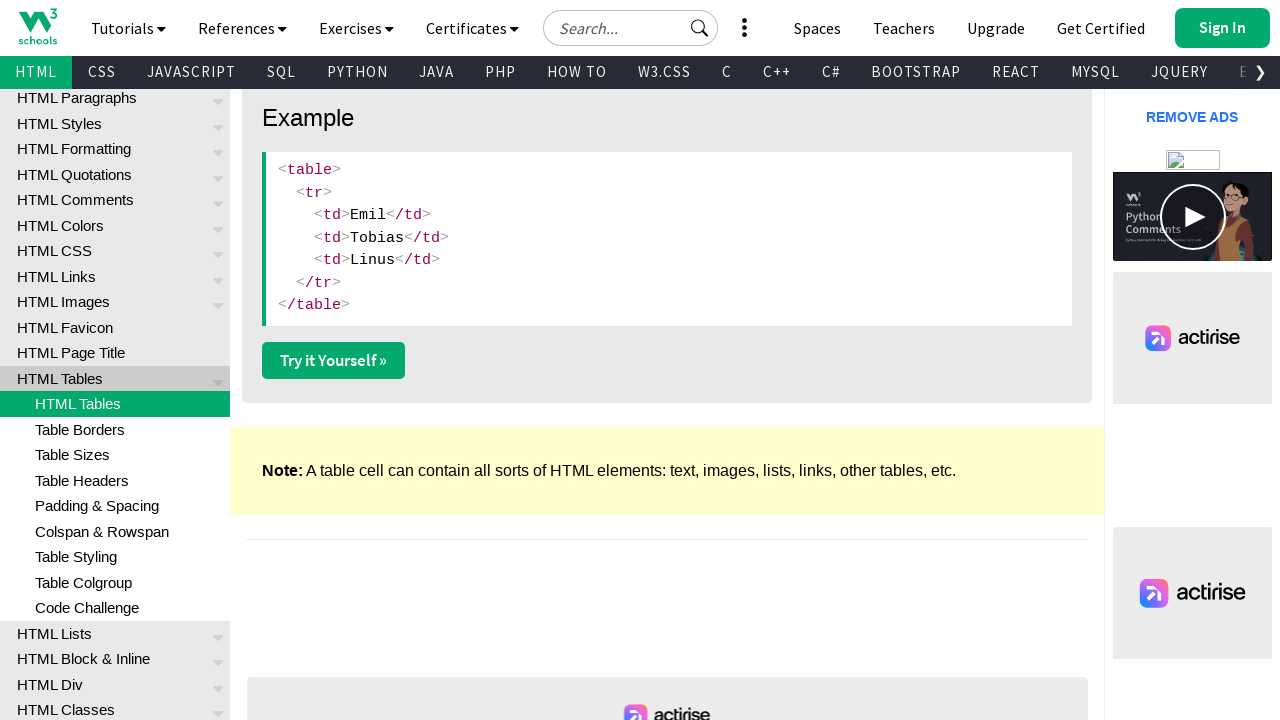

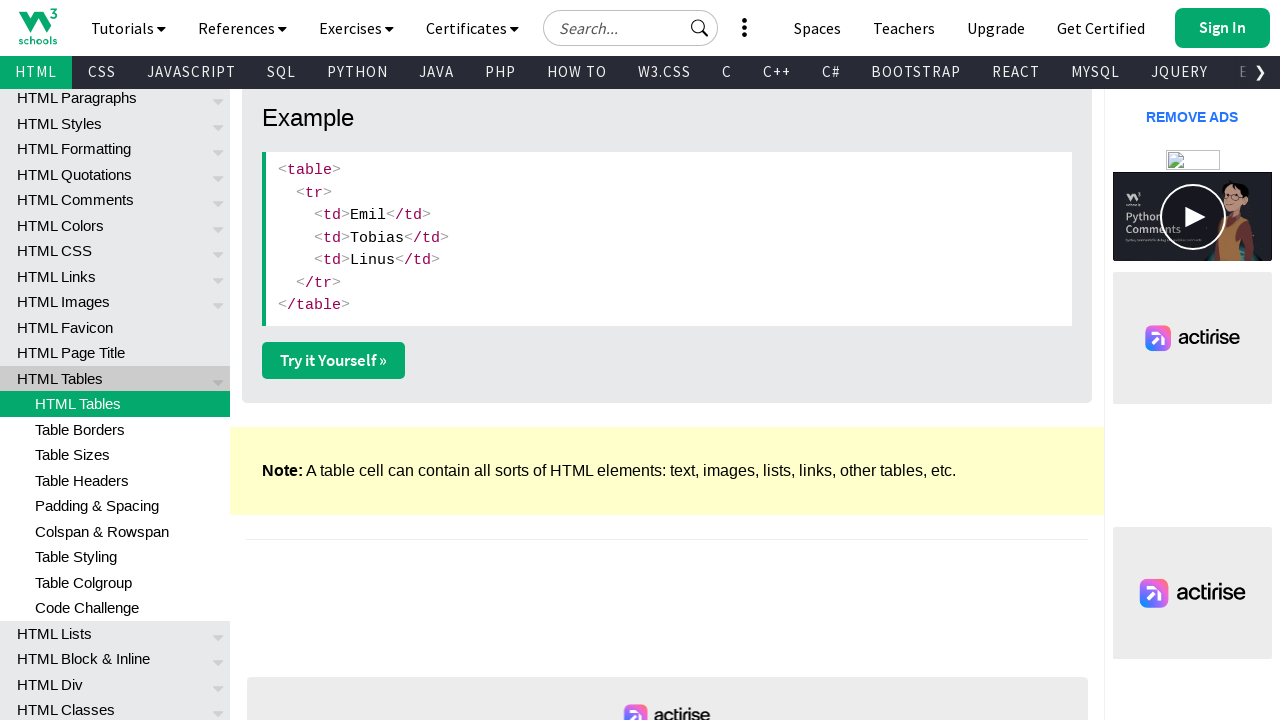